Clicks on each top tag and verifies navigation to the tag page

Starting URL: https://quotes.toscrape.com

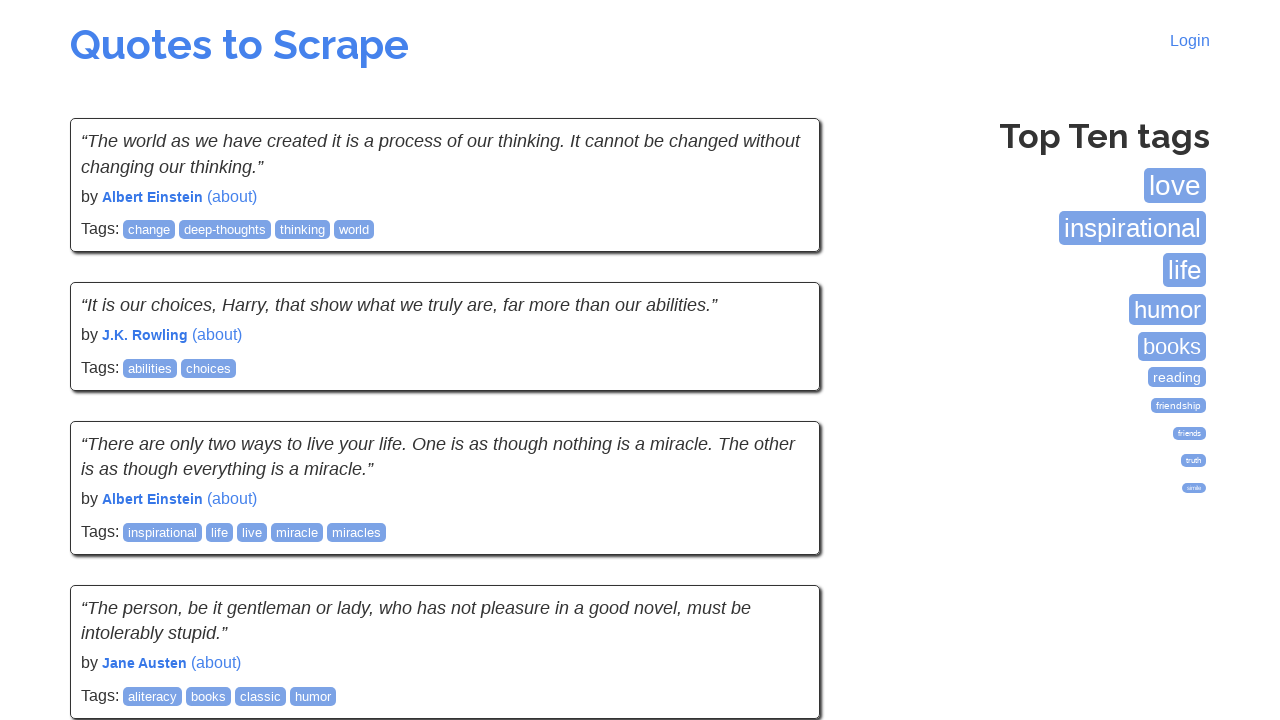

Retrieved all top tag elements from the page
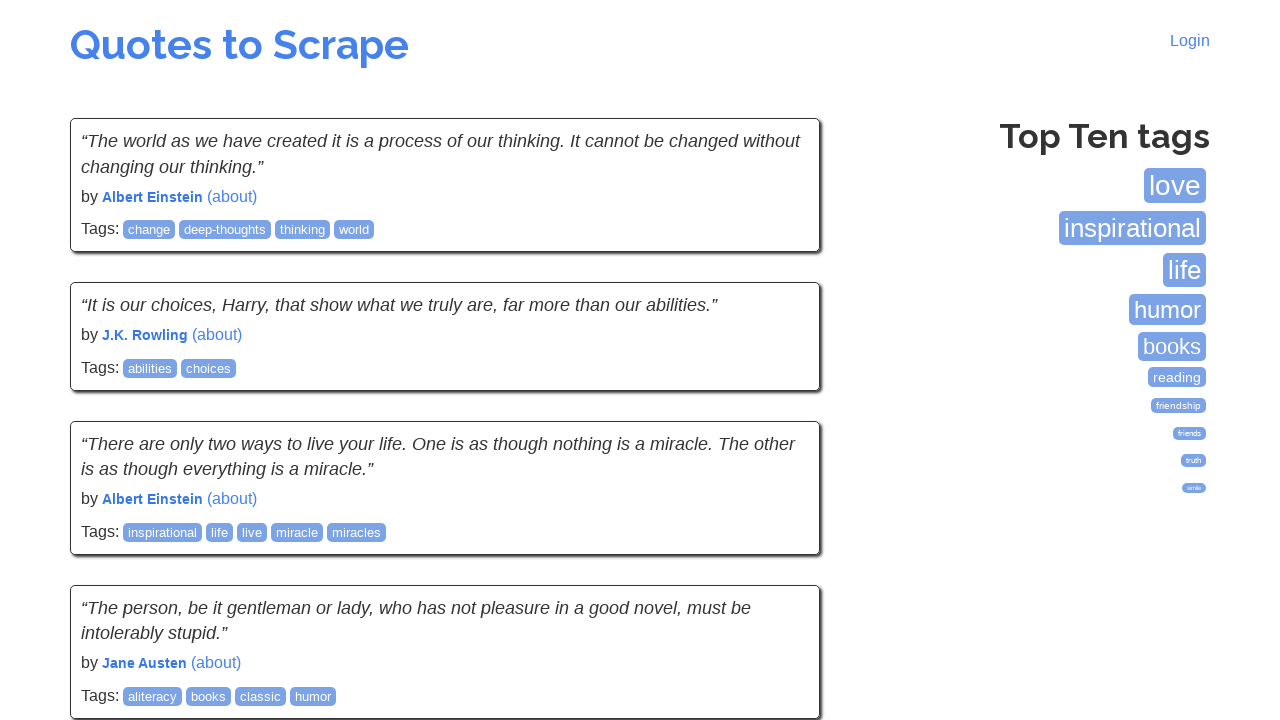

Selected top tag at index 0
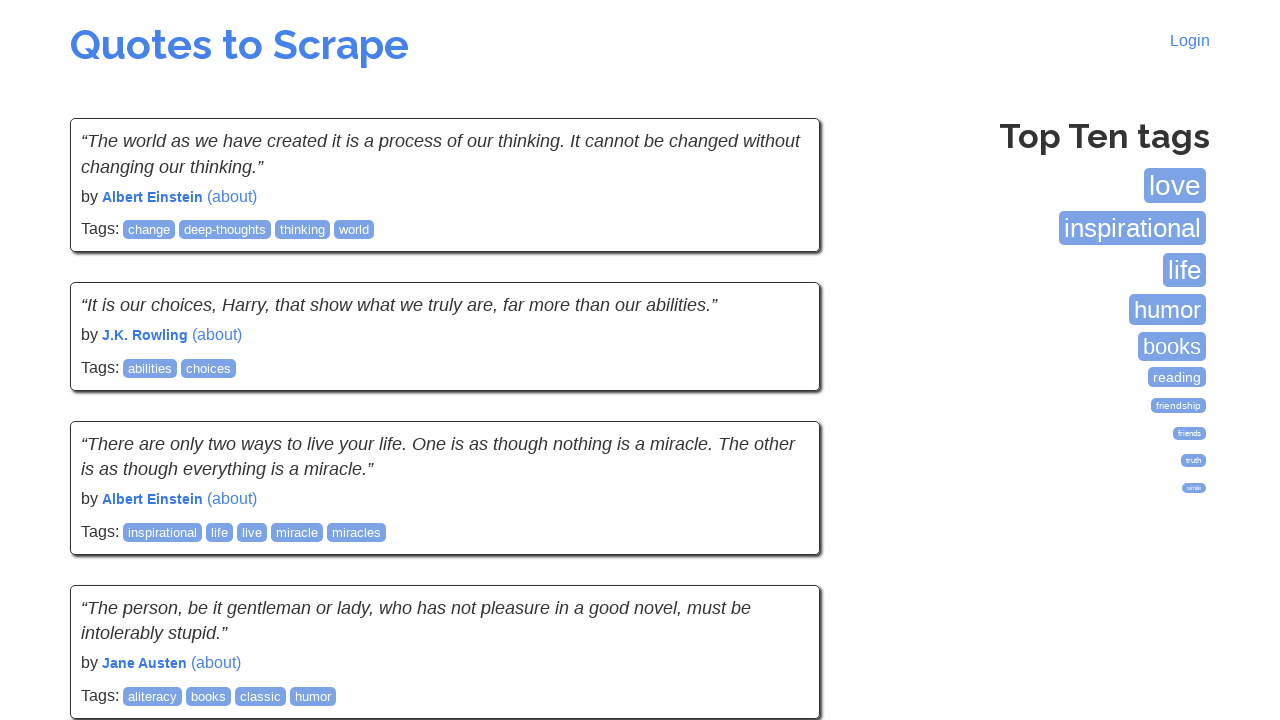

Clicked on top tag at index 0 at (1175, 186) on .tag-item a >> nth=0
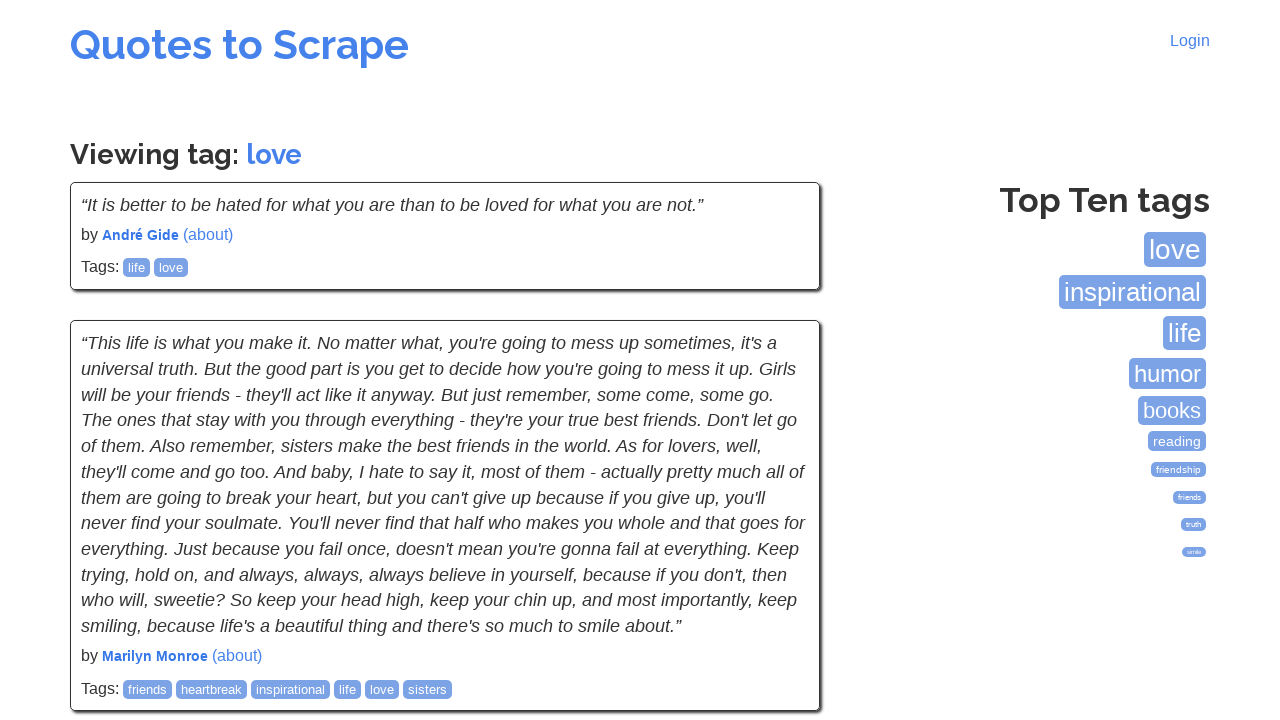

Tag page loaded and h3 heading appeared
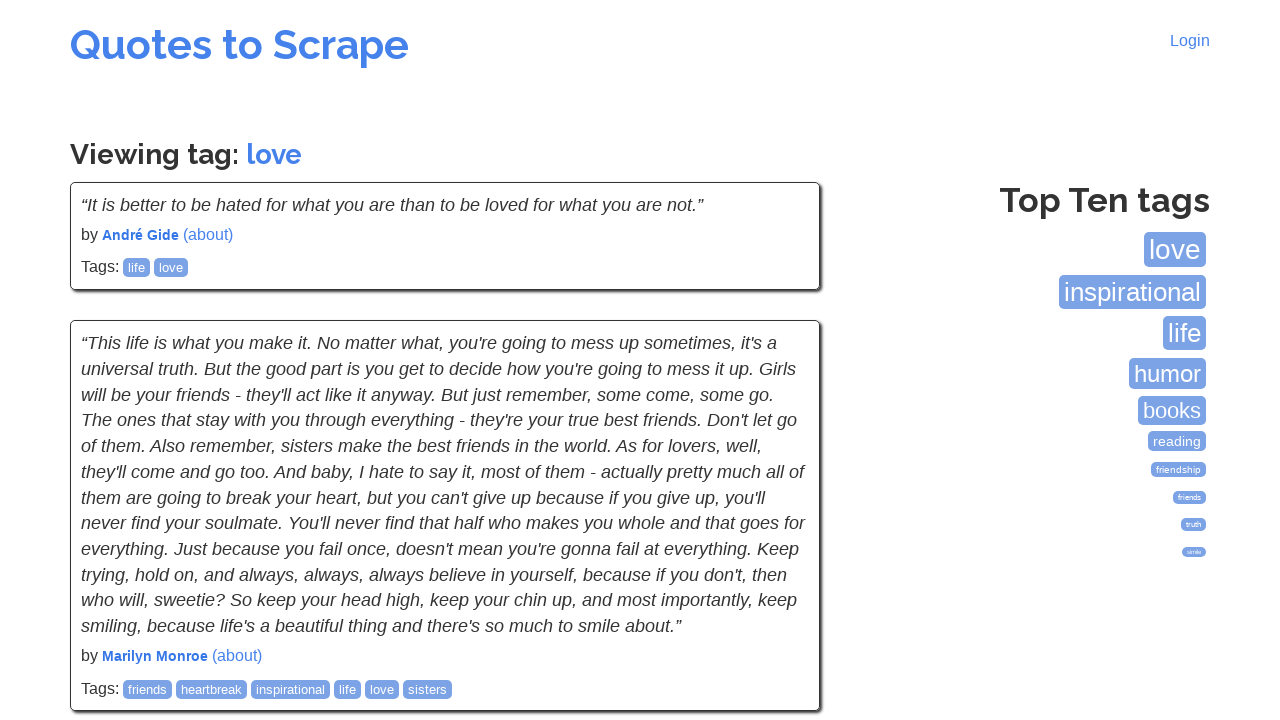

Verified 'Viewing tag' text is present in h3 heading
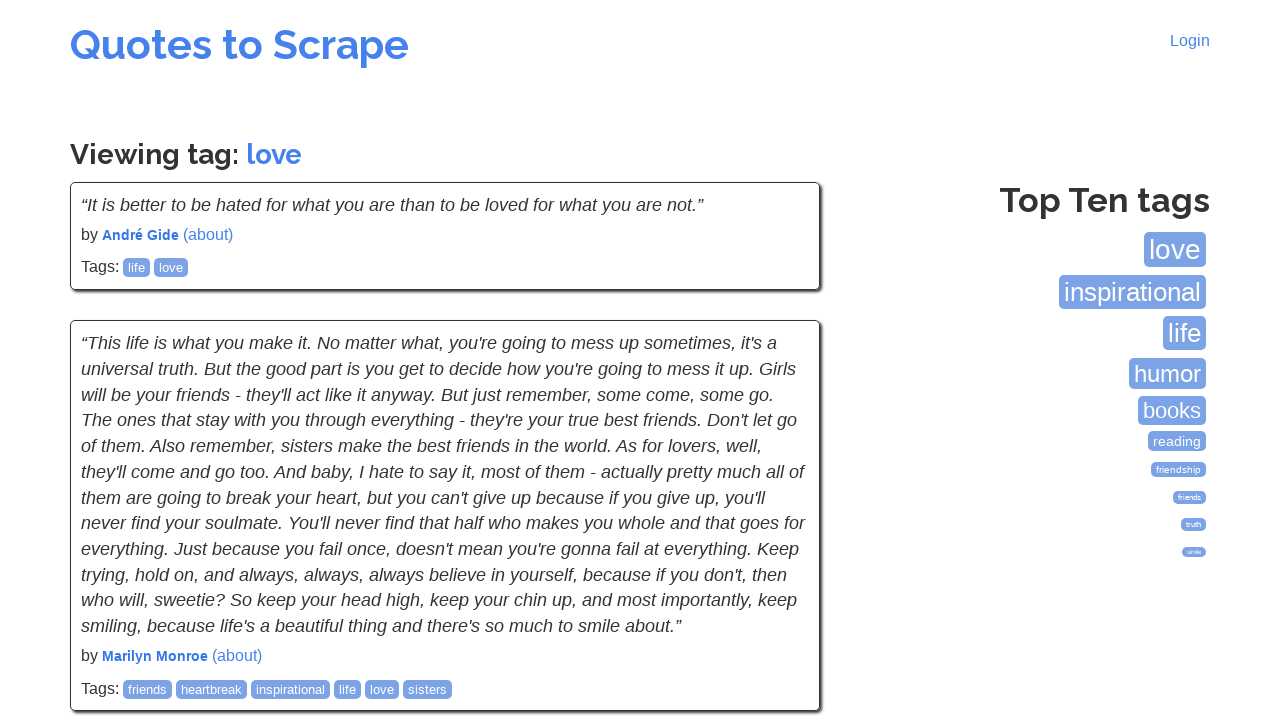

Navigated back to main quotes page
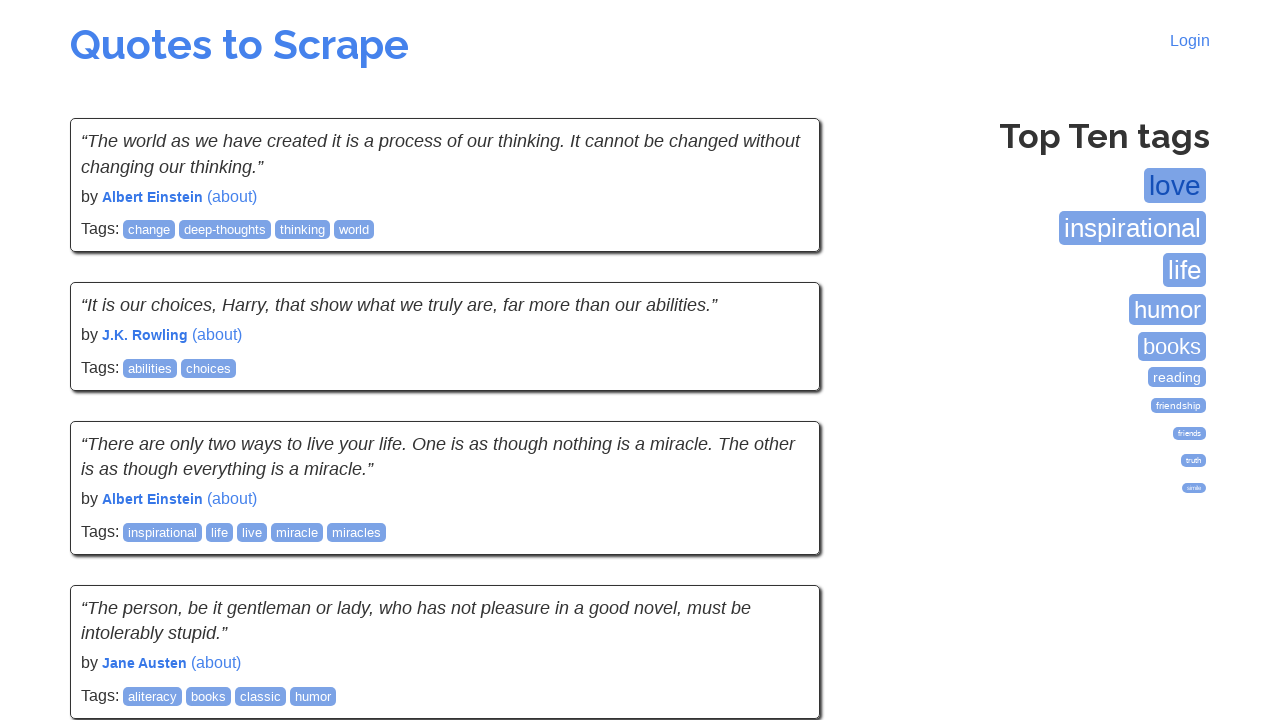

Main page loaded and tag items are visible
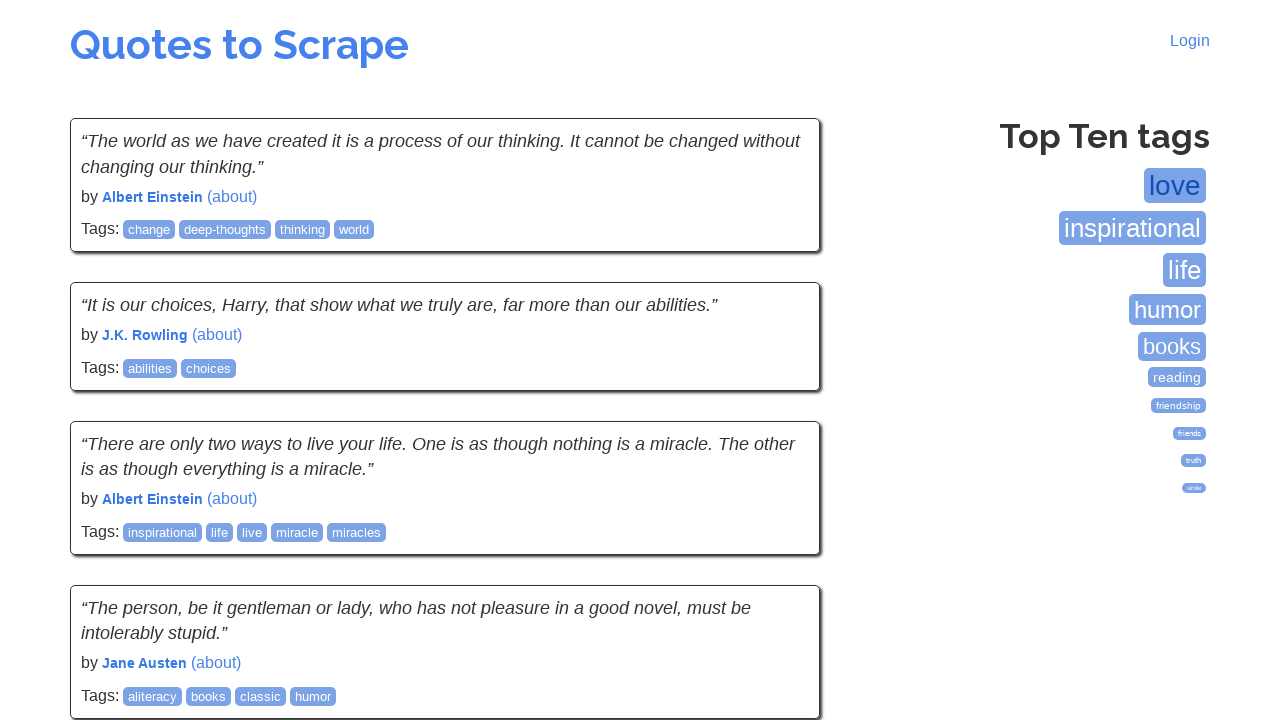

Selected top tag at index 1
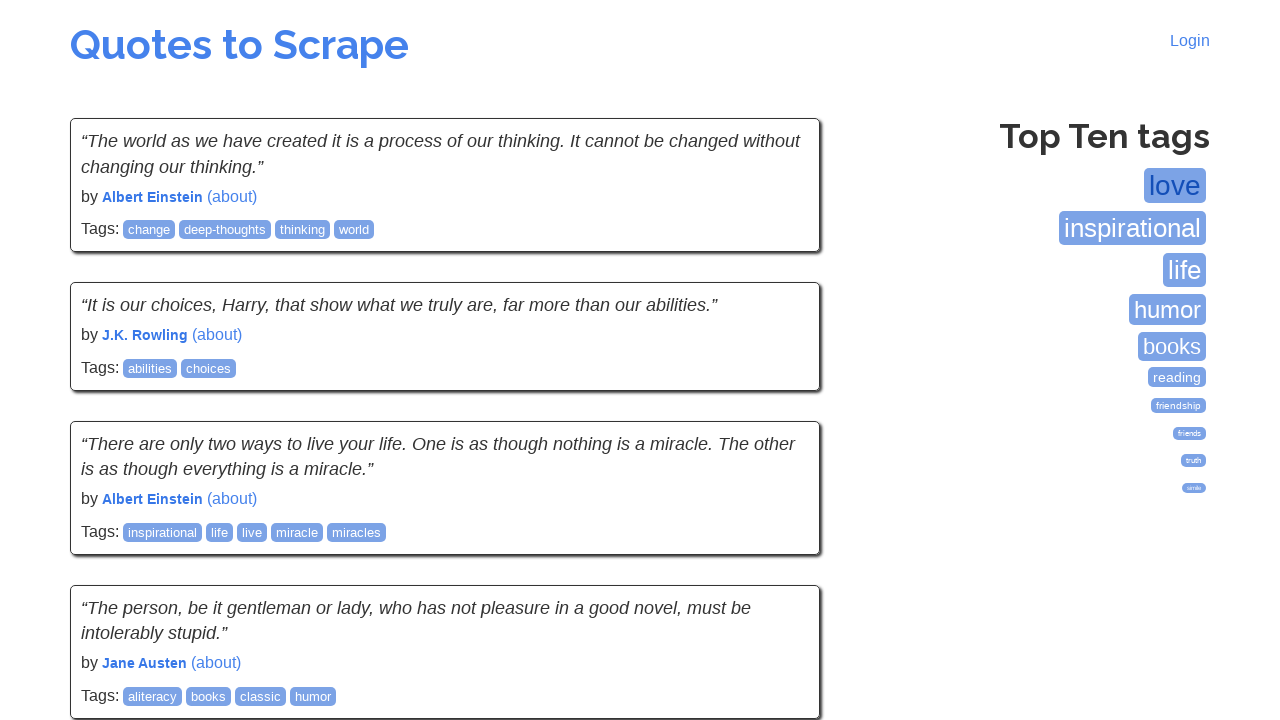

Clicked on top tag at index 1 at (1132, 228) on .tag-item a >> nth=1
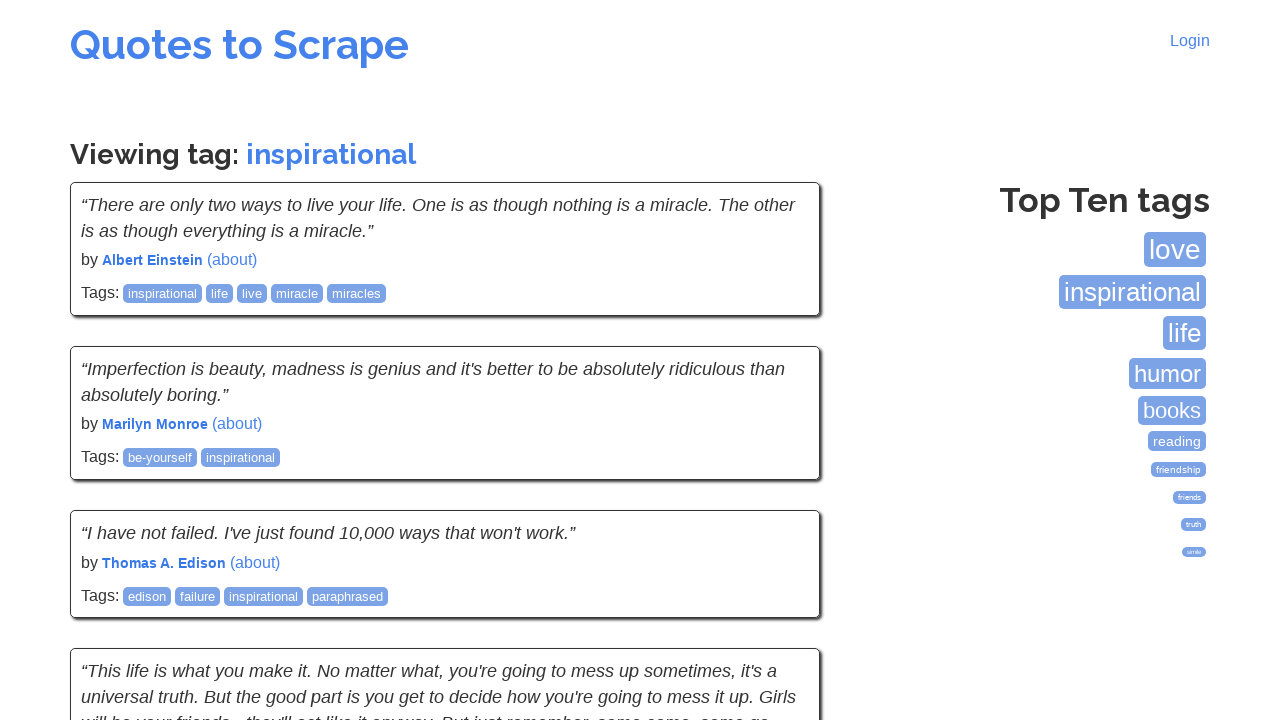

Tag page loaded and h3 heading appeared
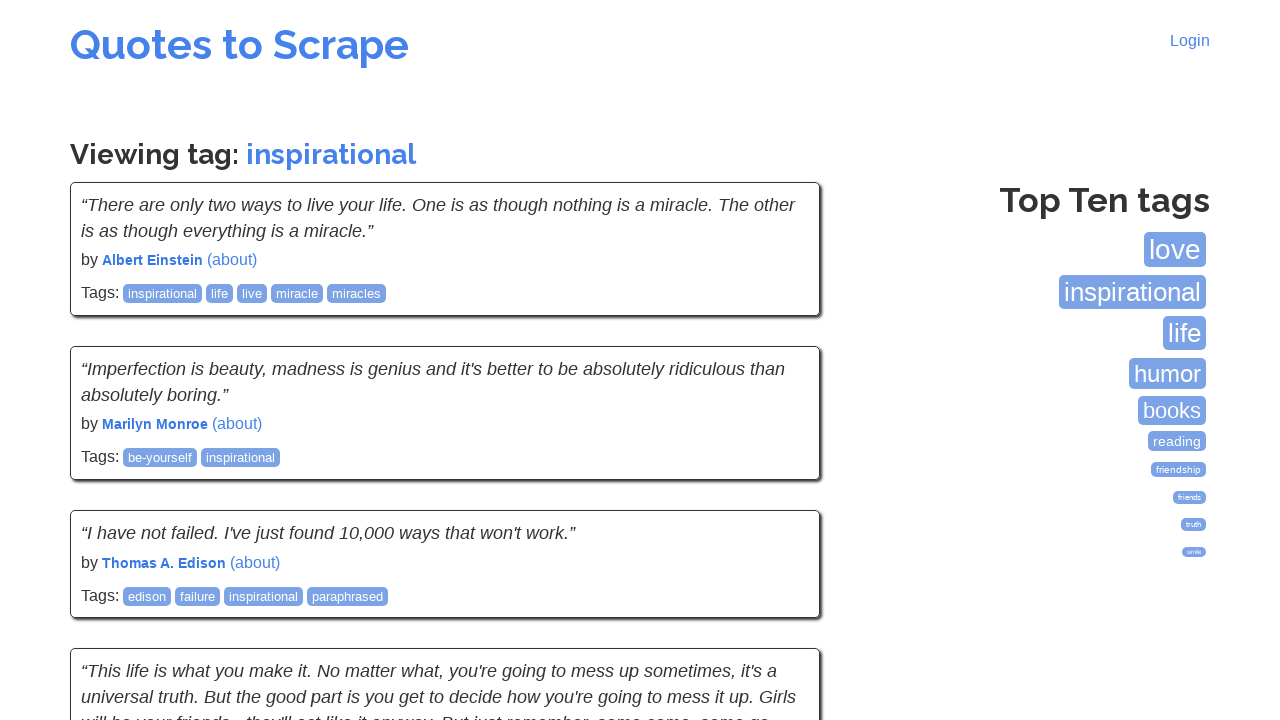

Verified 'Viewing tag' text is present in h3 heading
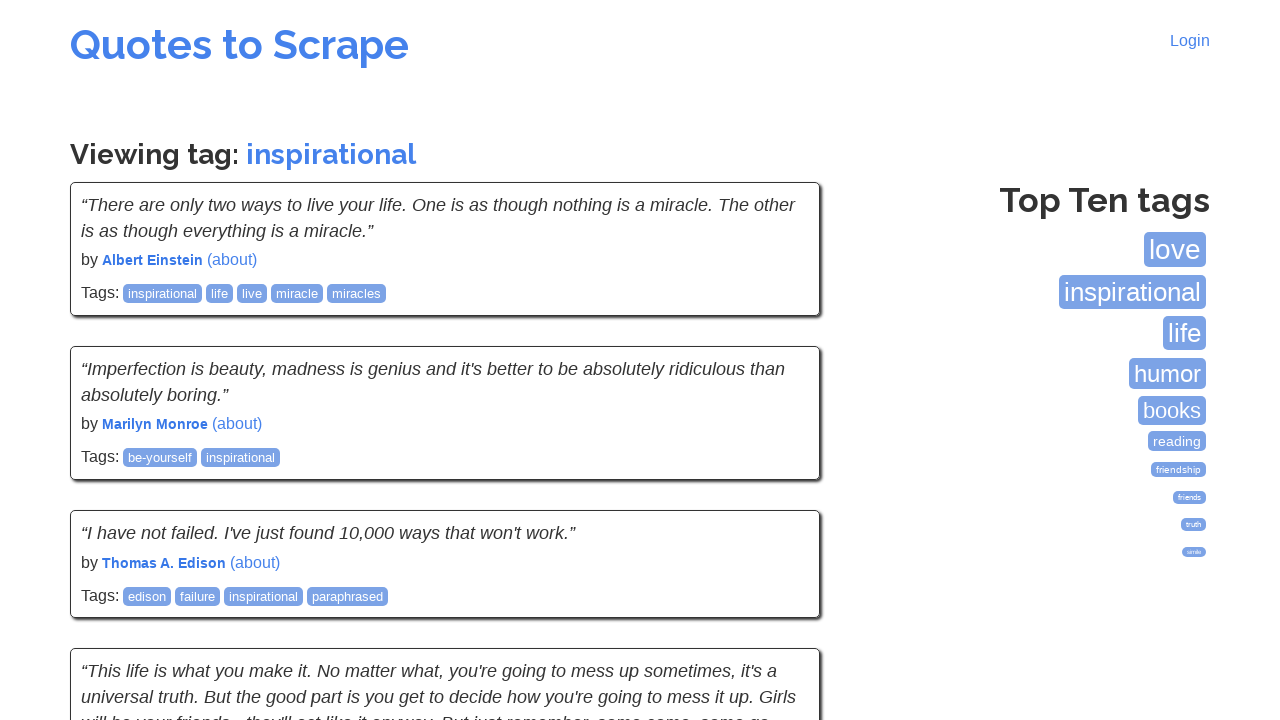

Navigated back to main quotes page
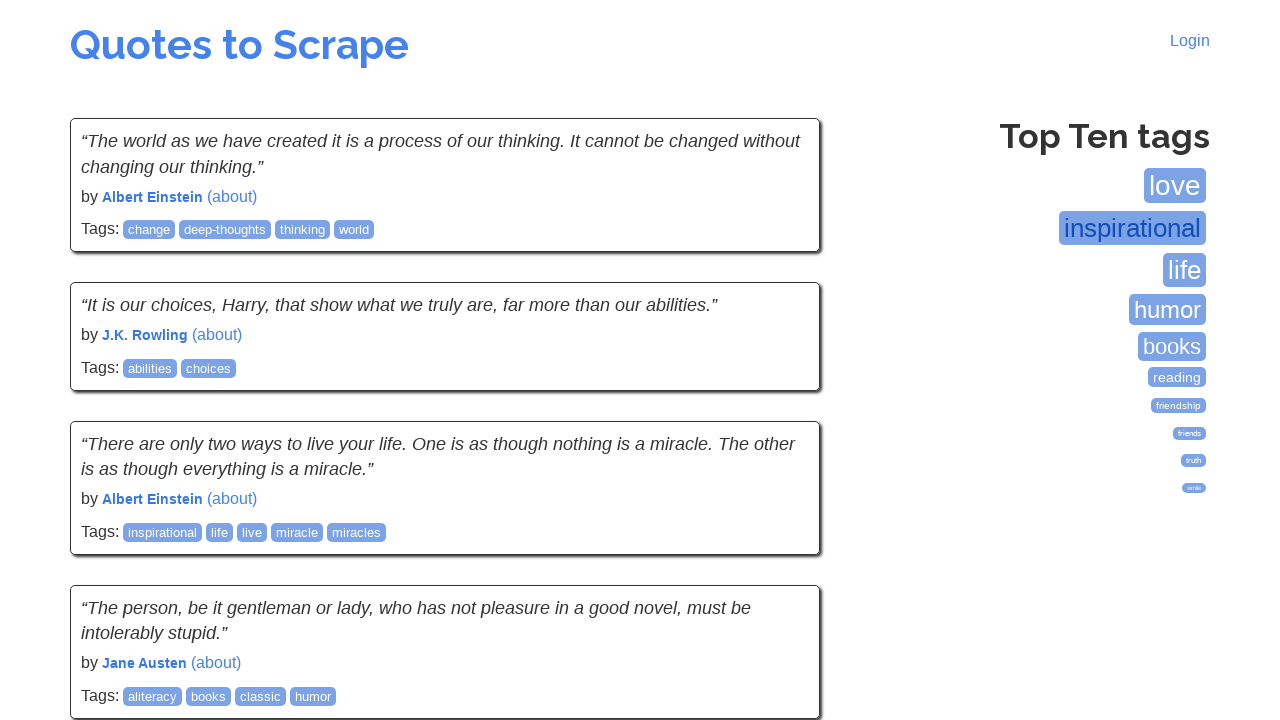

Main page loaded and tag items are visible
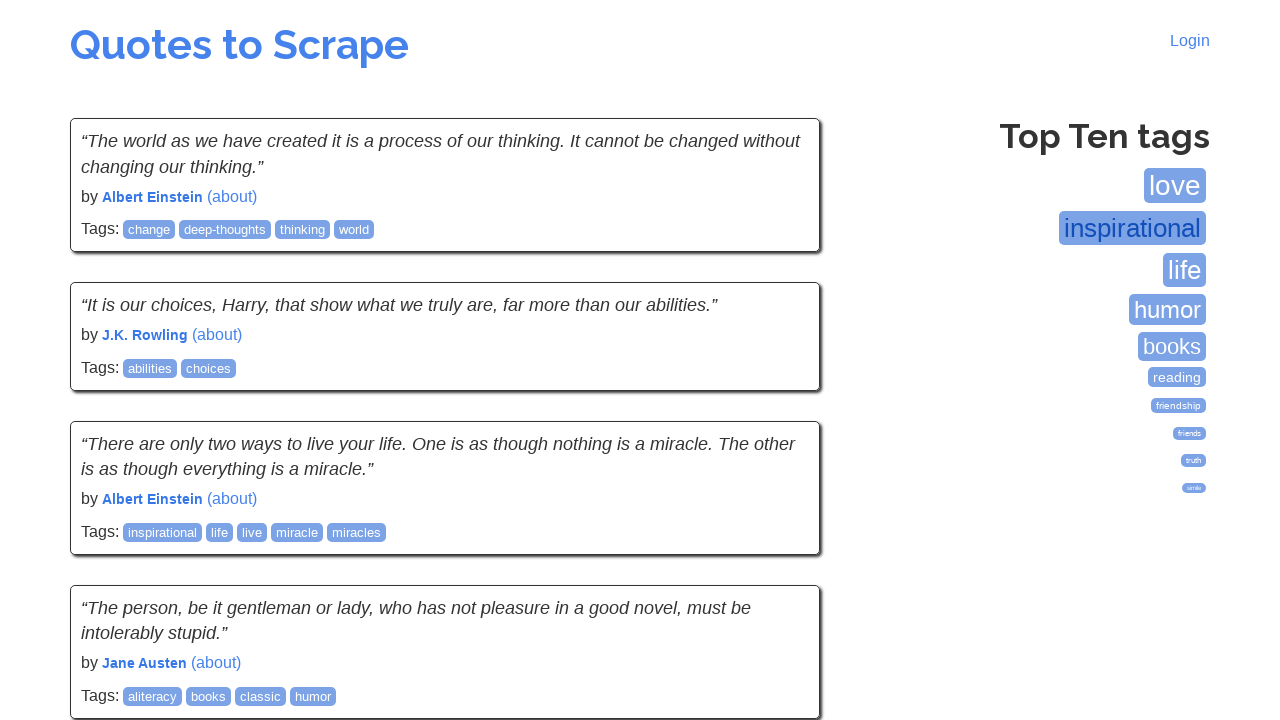

Selected top tag at index 2
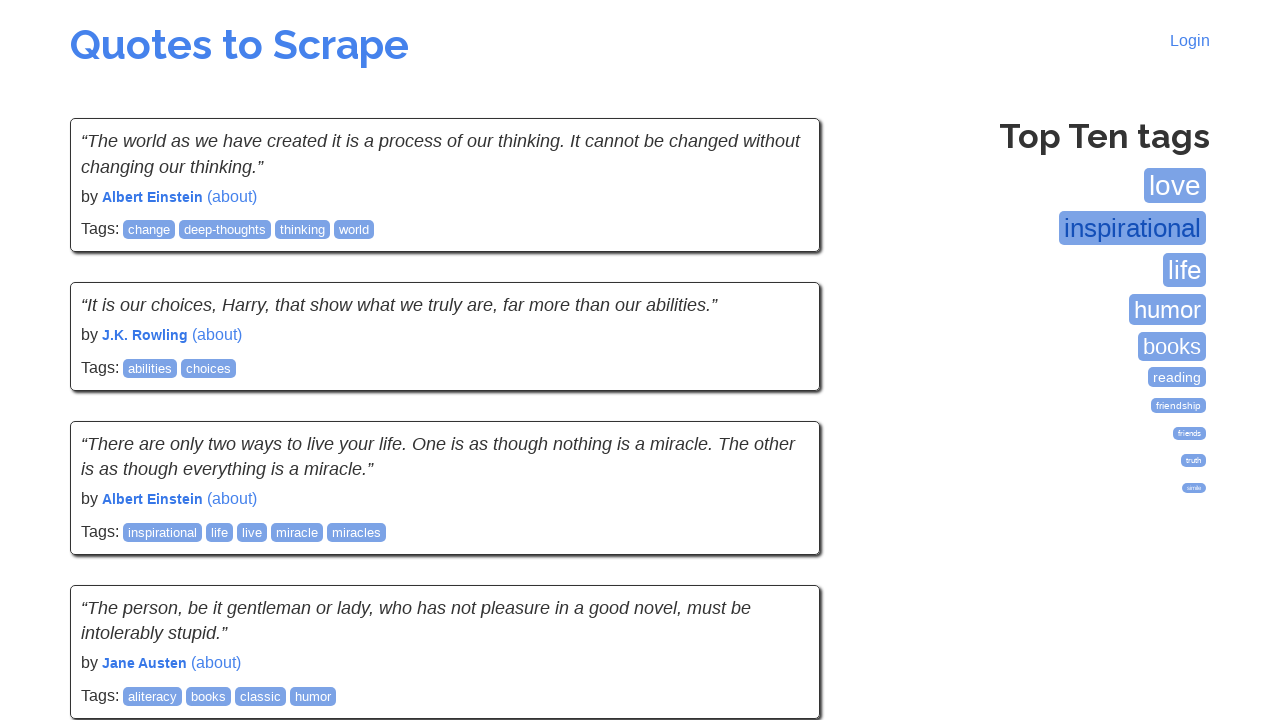

Clicked on top tag at index 2 at (1184, 270) on .tag-item a >> nth=2
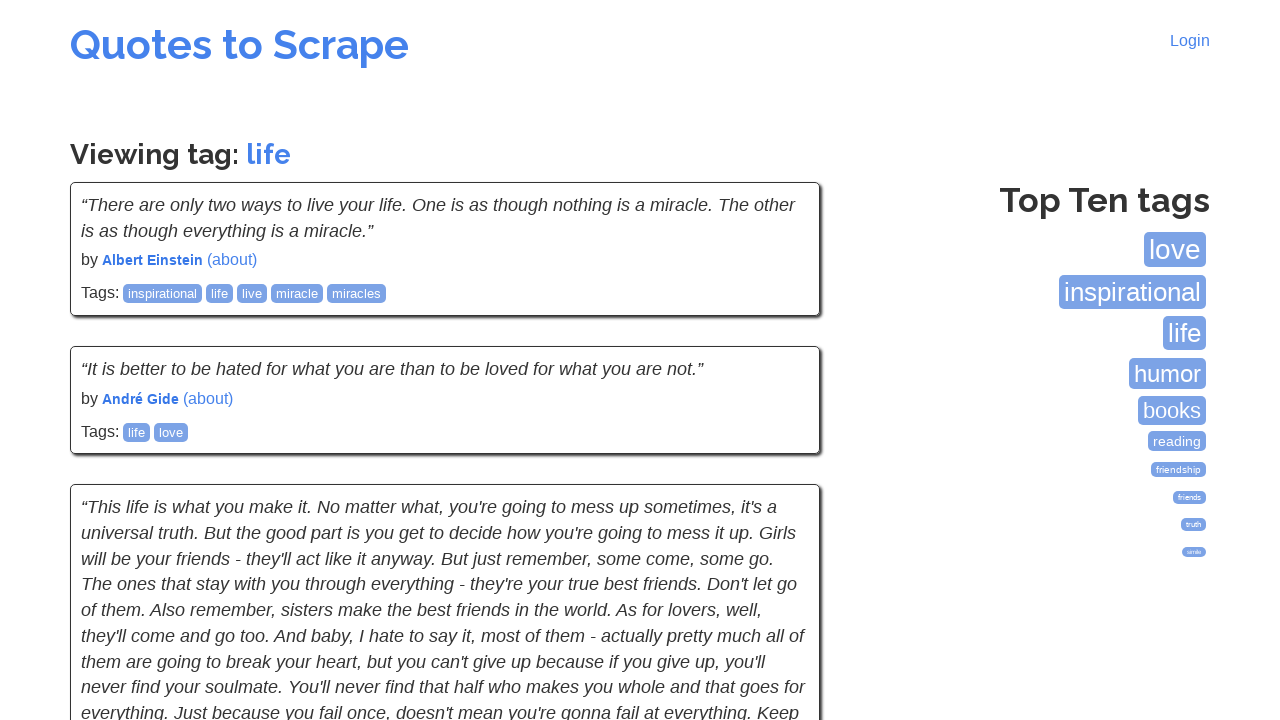

Tag page loaded and h3 heading appeared
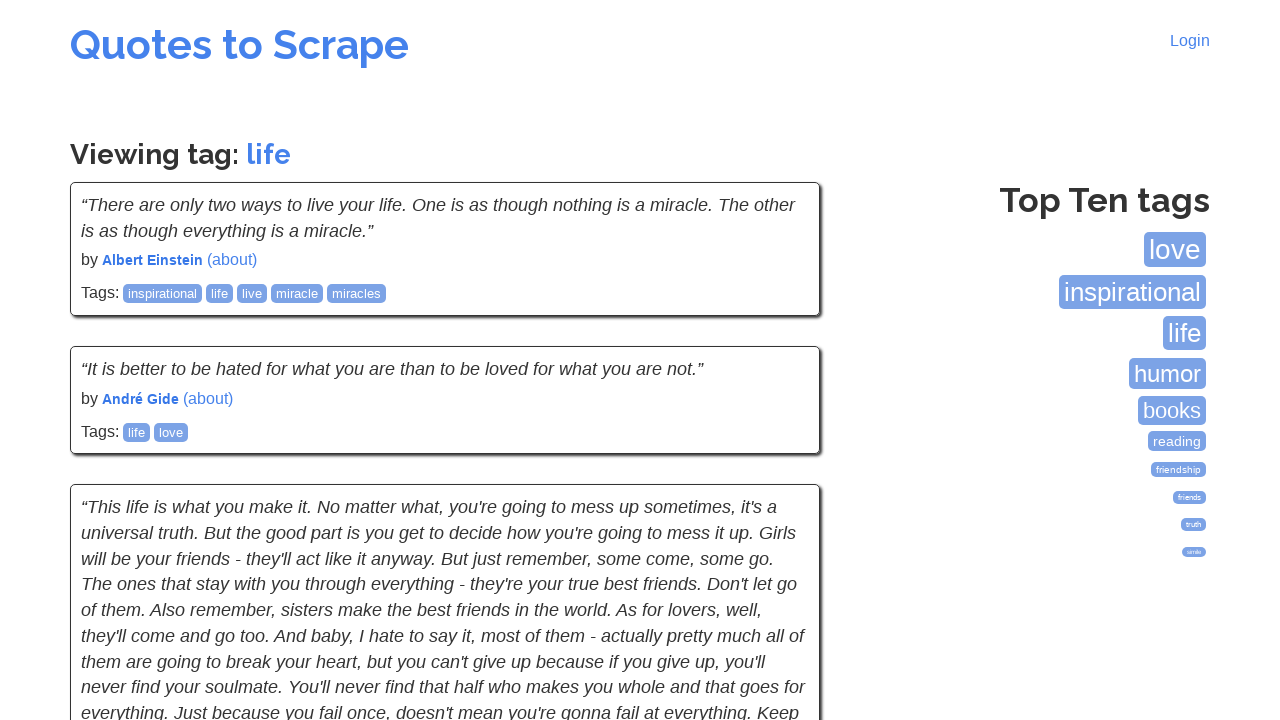

Verified 'Viewing tag' text is present in h3 heading
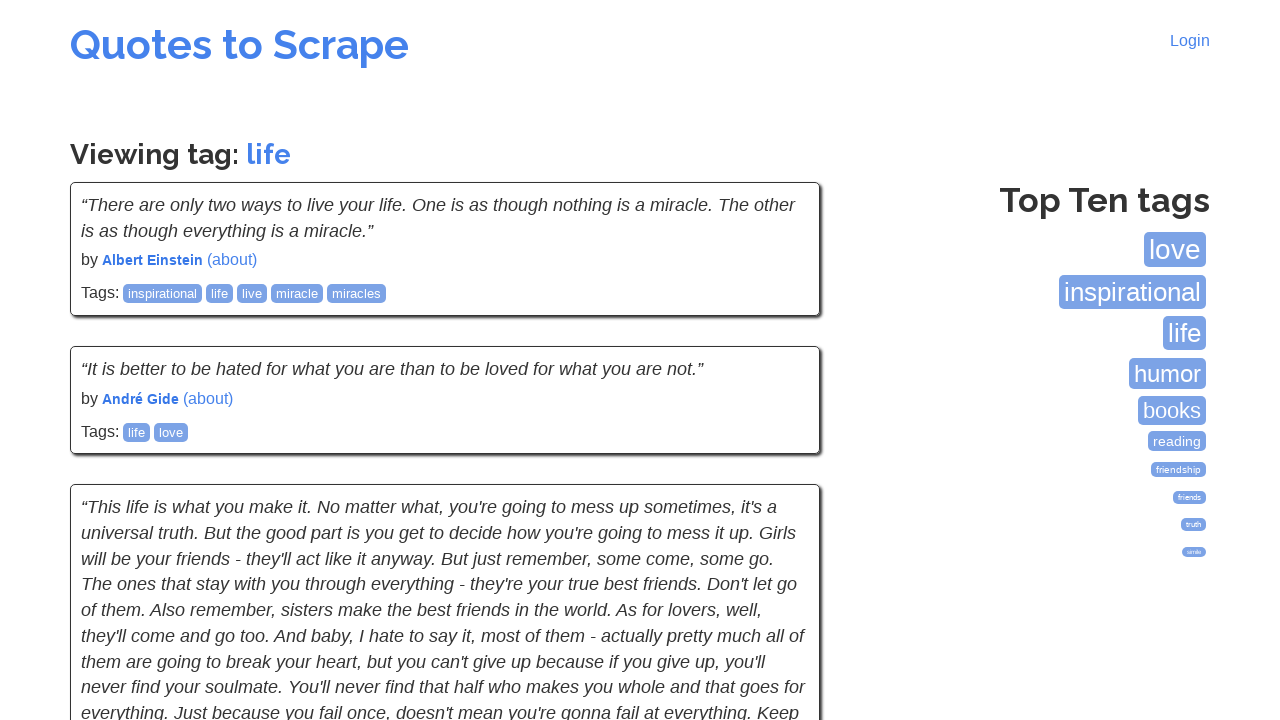

Navigated back to main quotes page
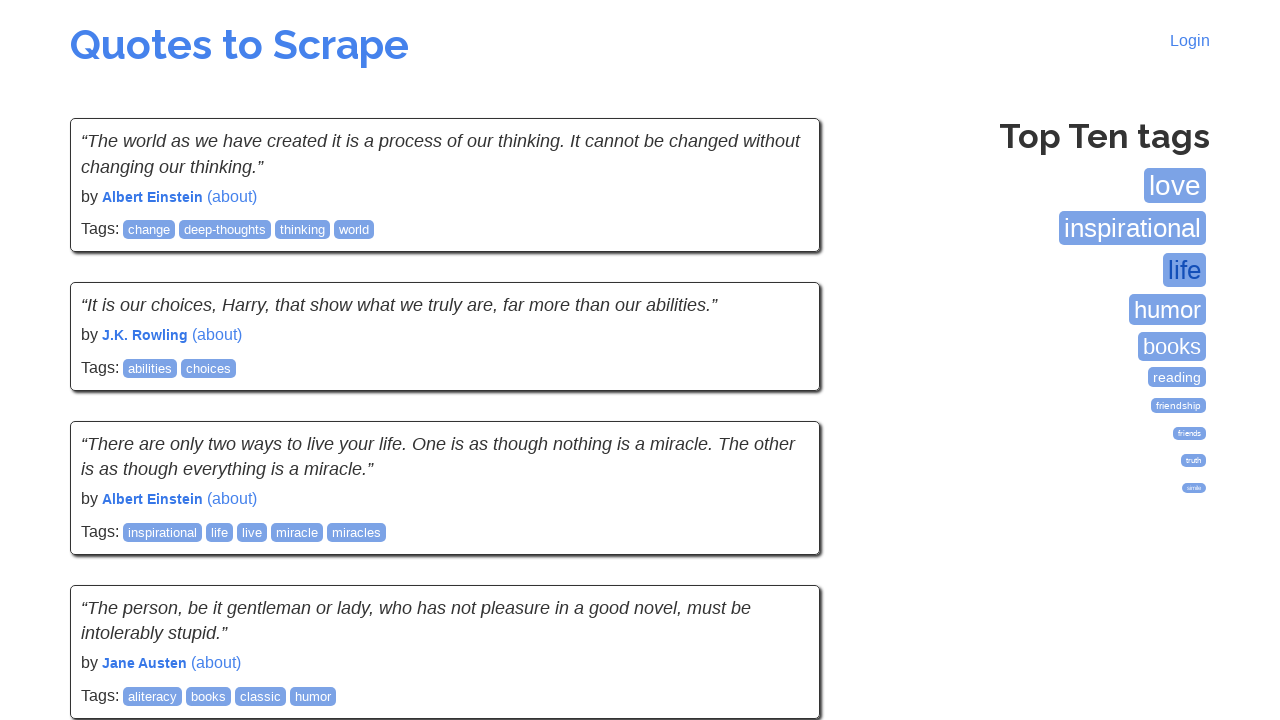

Main page loaded and tag items are visible
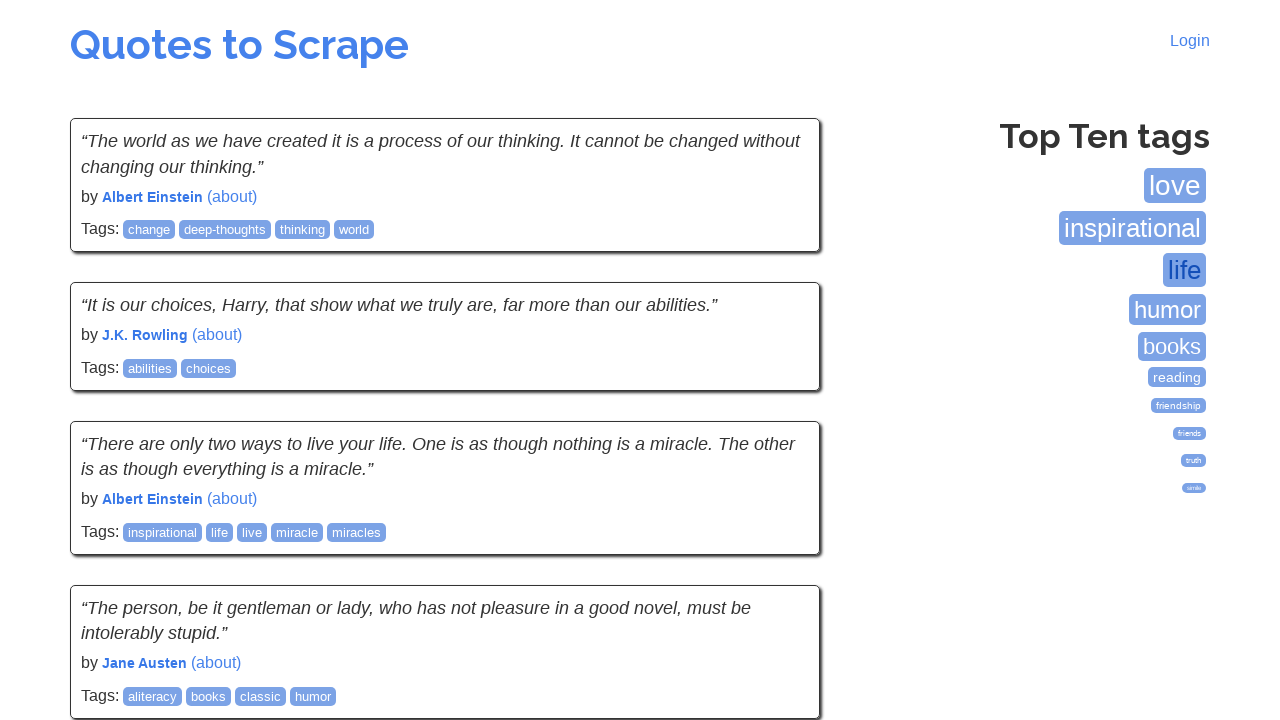

Selected top tag at index 3
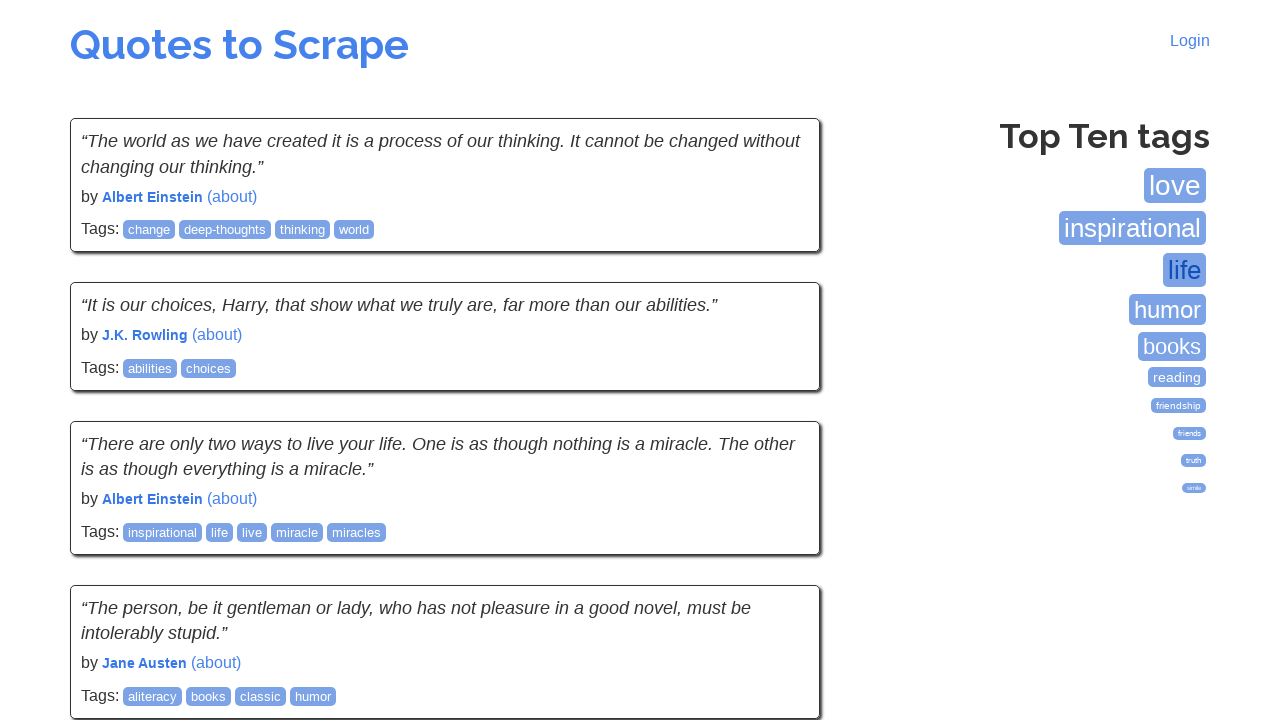

Clicked on top tag at index 3 at (1168, 309) on .tag-item a >> nth=3
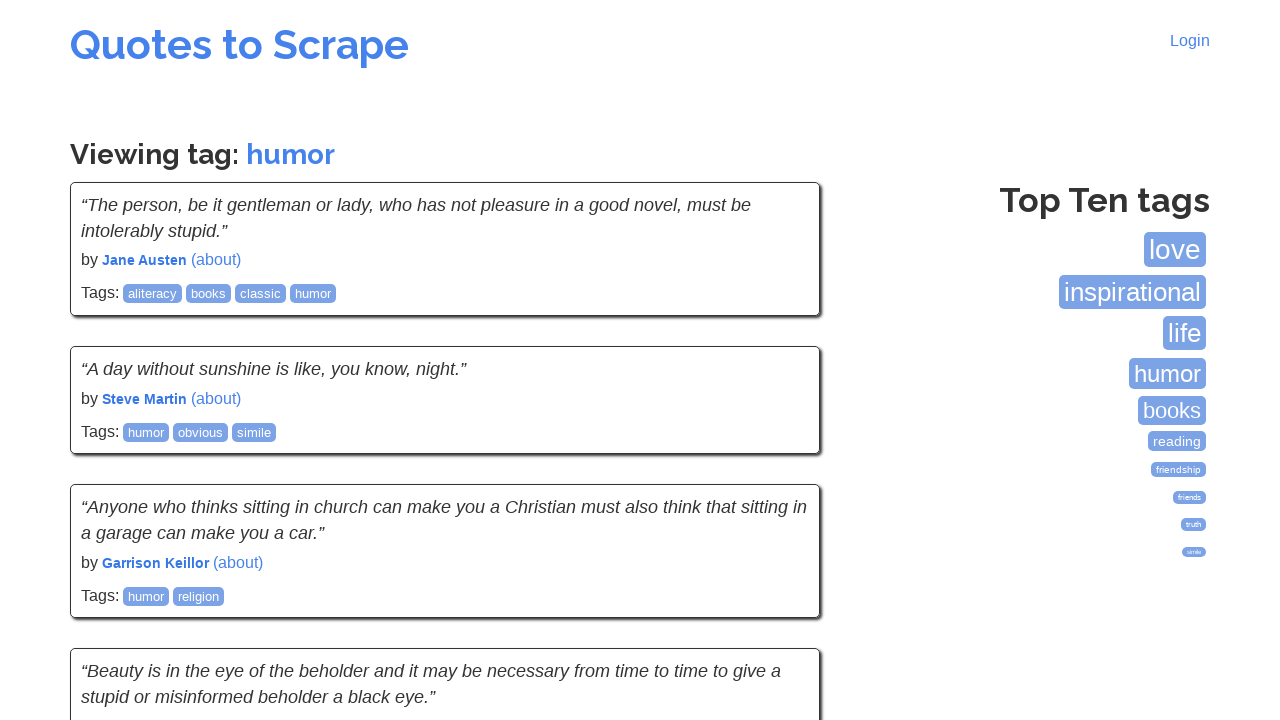

Tag page loaded and h3 heading appeared
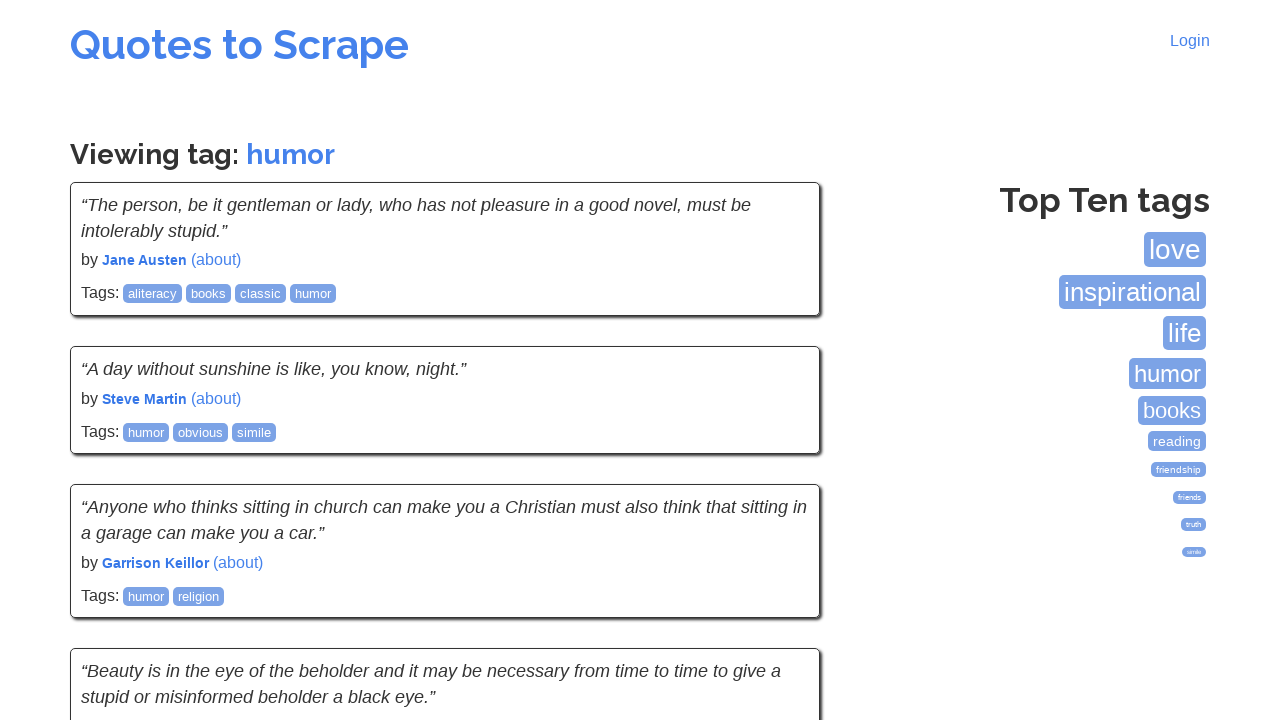

Verified 'Viewing tag' text is present in h3 heading
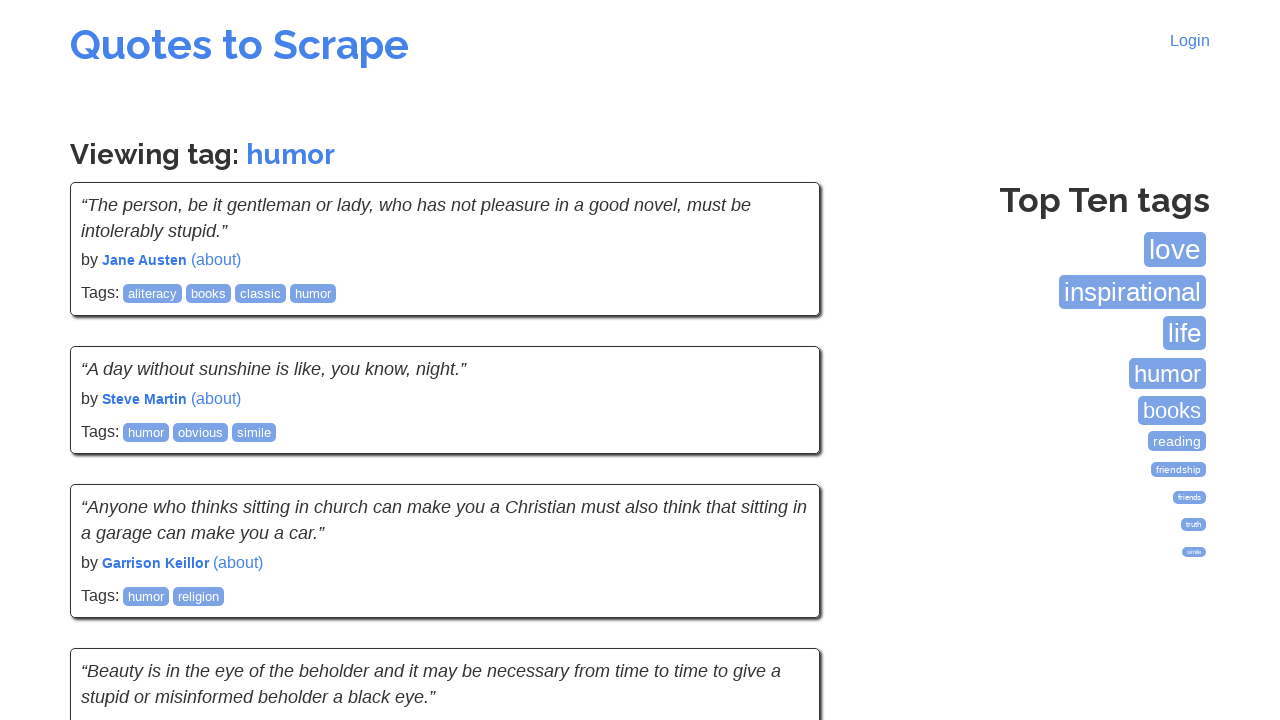

Navigated back to main quotes page
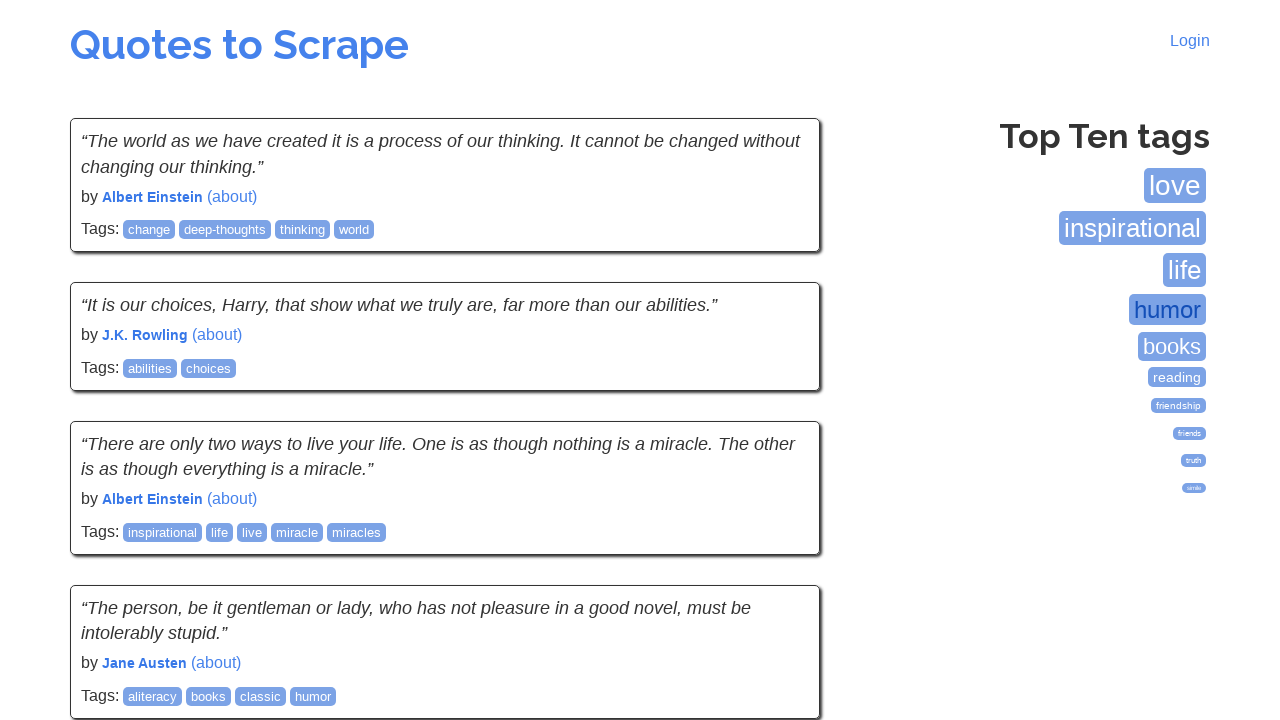

Main page loaded and tag items are visible
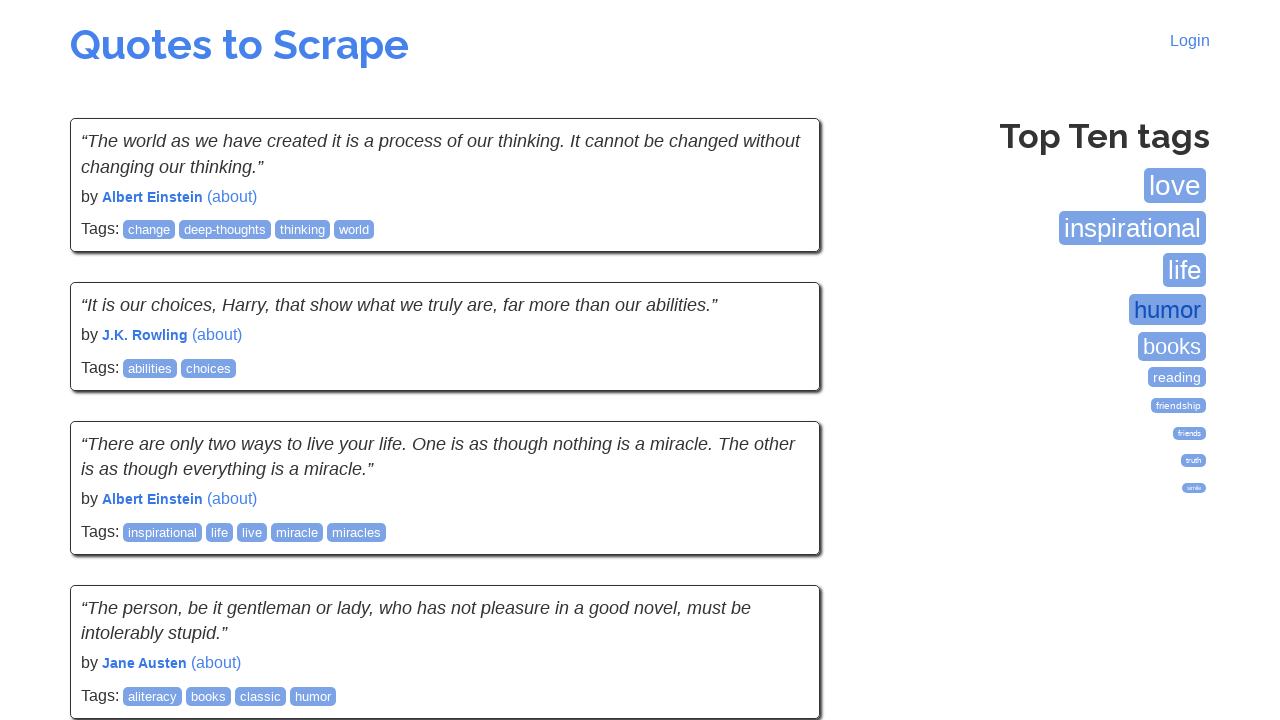

Selected top tag at index 4
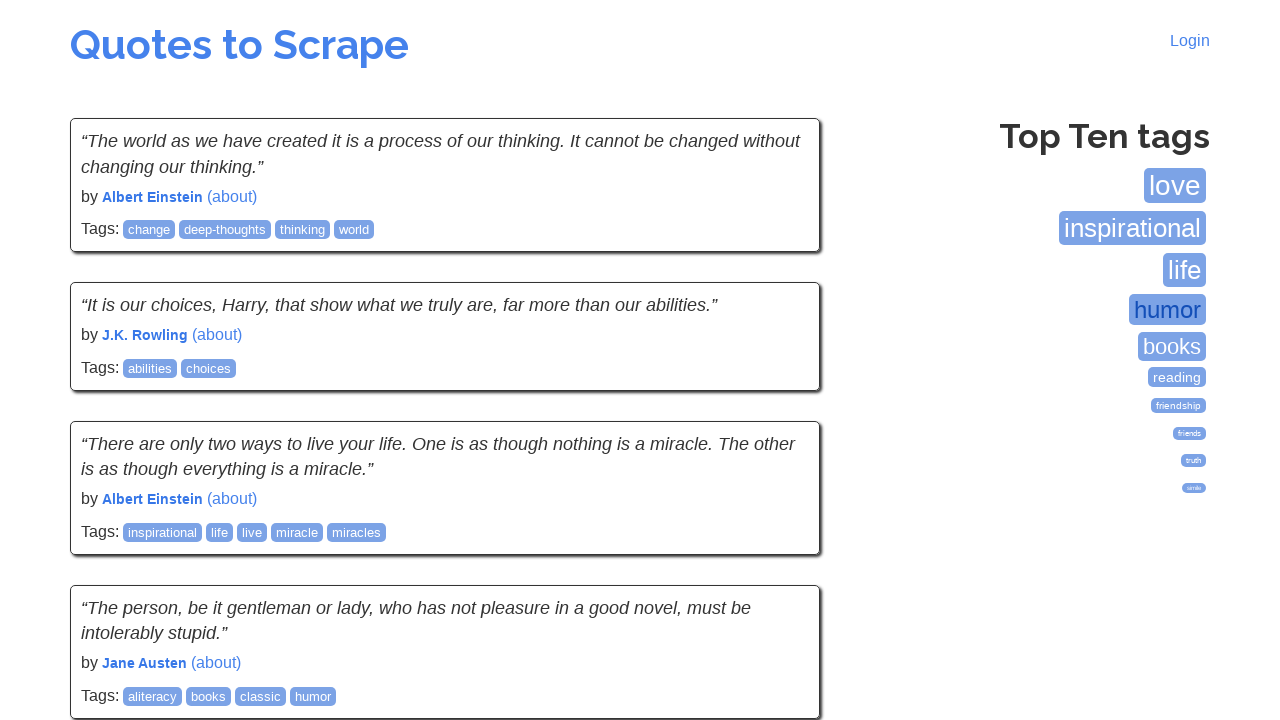

Clicked on top tag at index 4 at (1172, 347) on .tag-item a >> nth=4
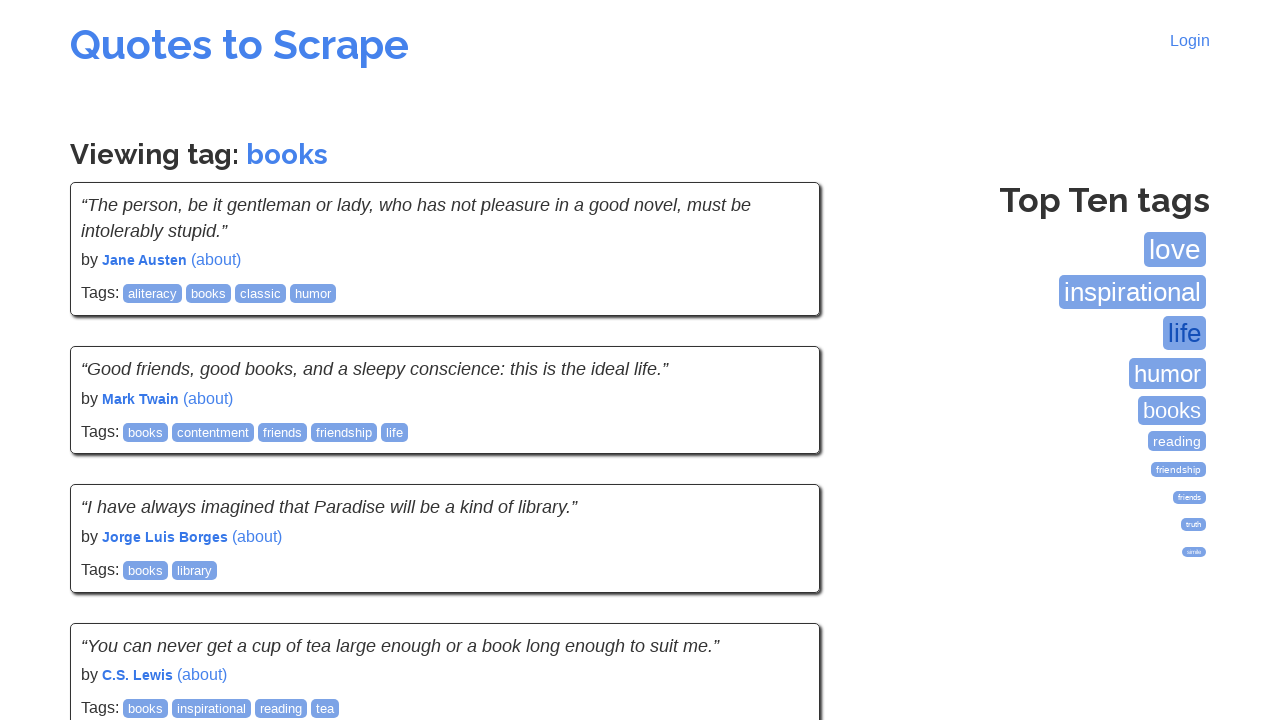

Tag page loaded and h3 heading appeared
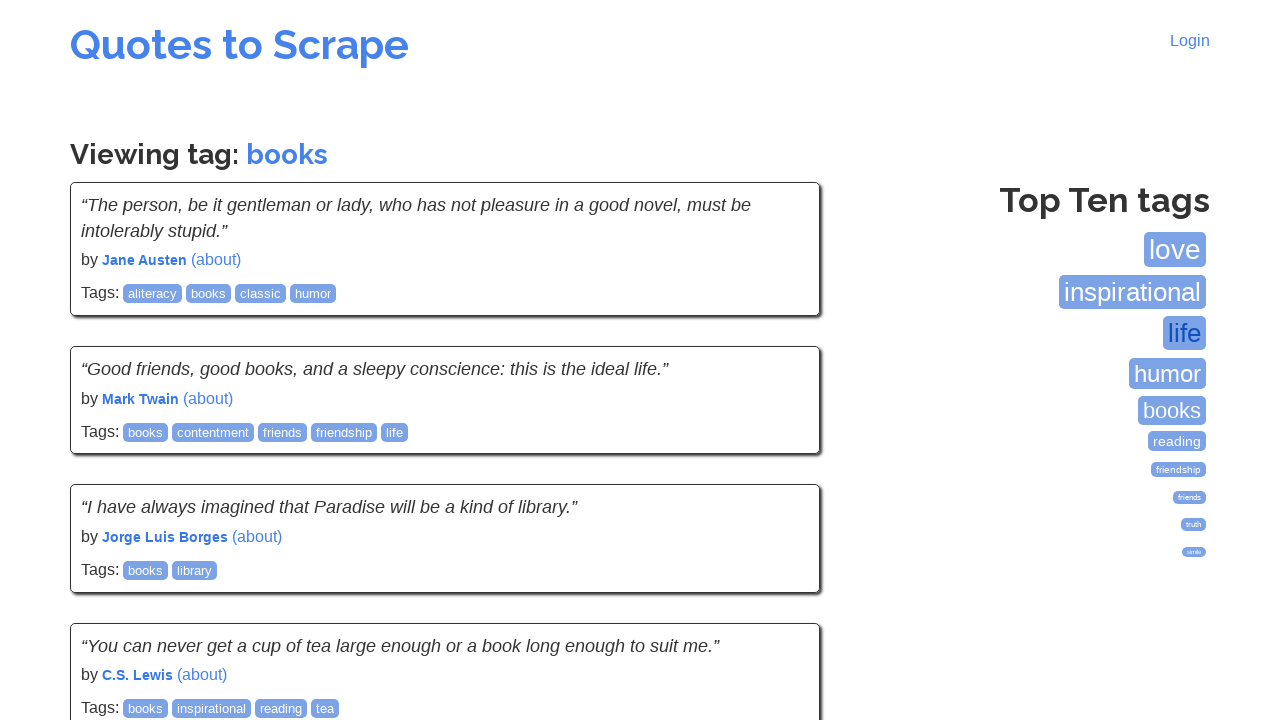

Verified 'Viewing tag' text is present in h3 heading
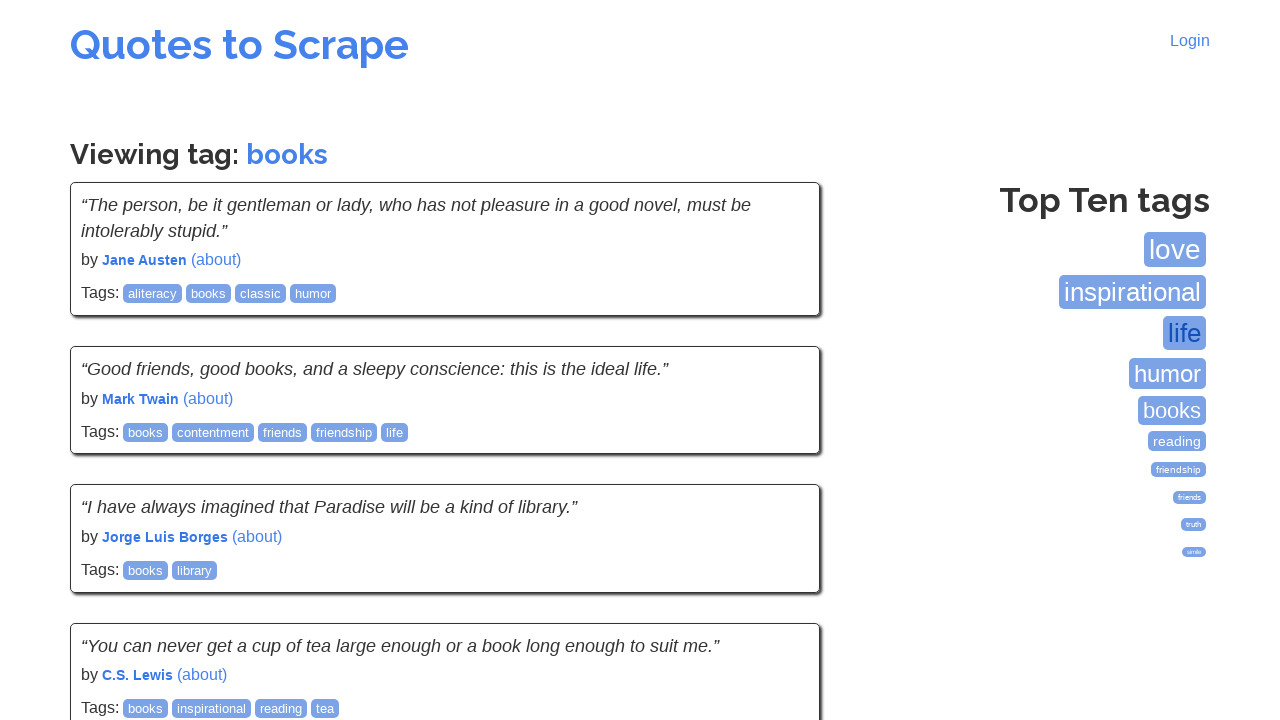

Navigated back to main quotes page
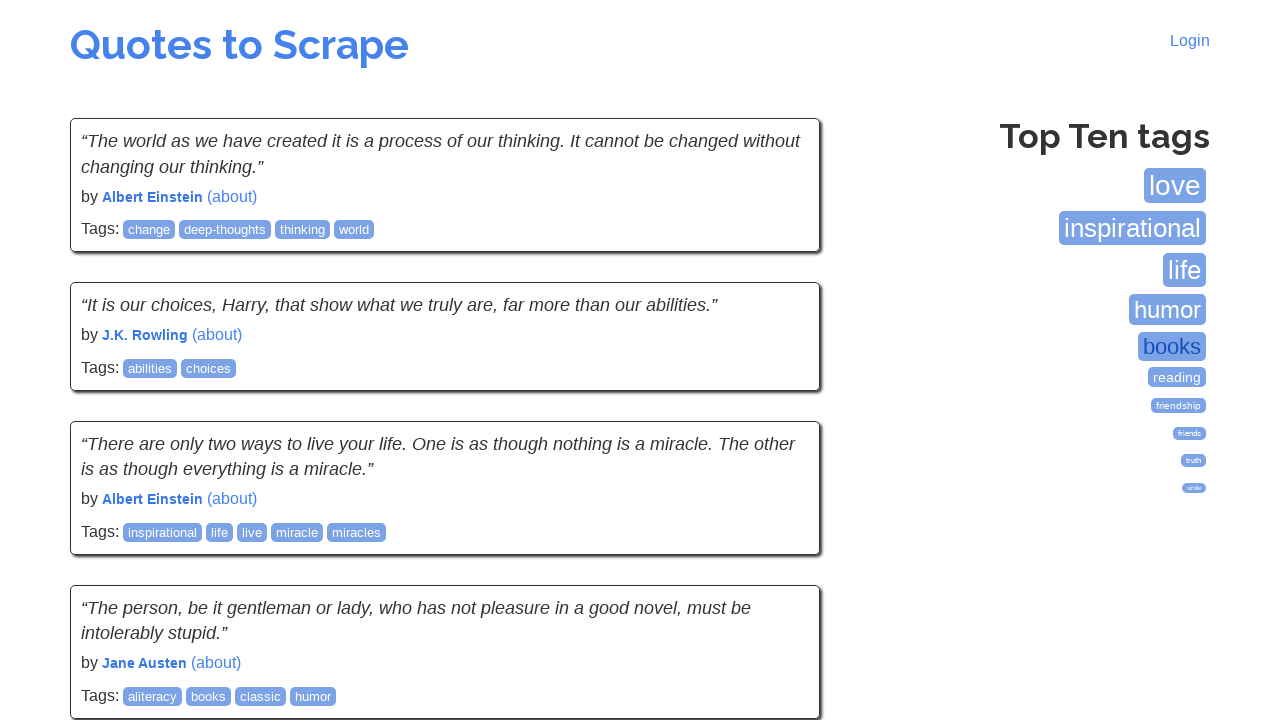

Main page loaded and tag items are visible
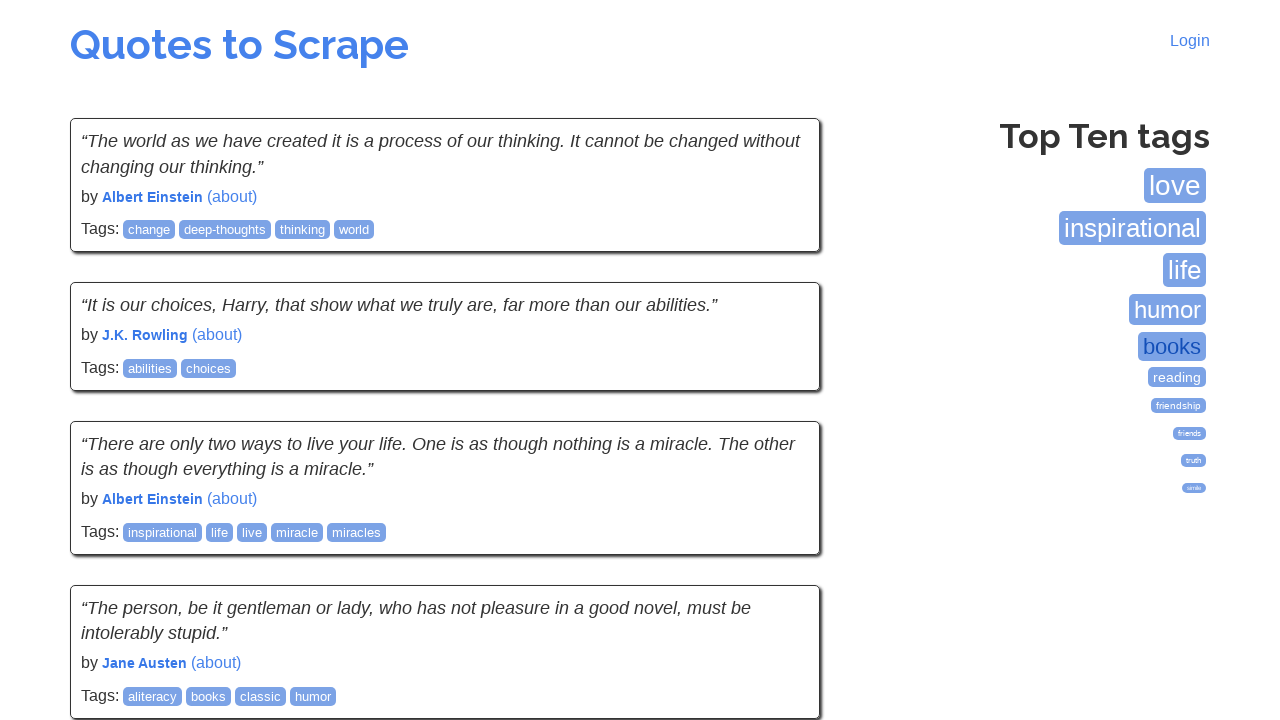

Selected top tag at index 5
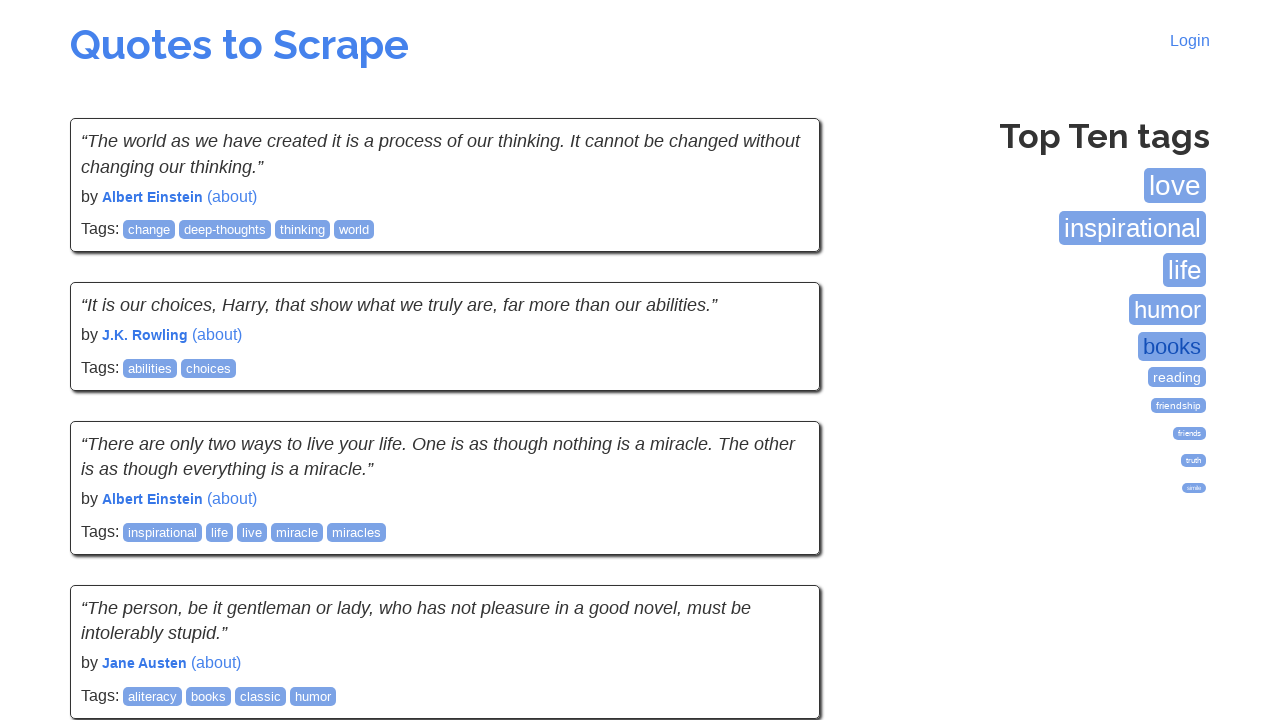

Clicked on top tag at index 5 at (1177, 377) on .tag-item a >> nth=5
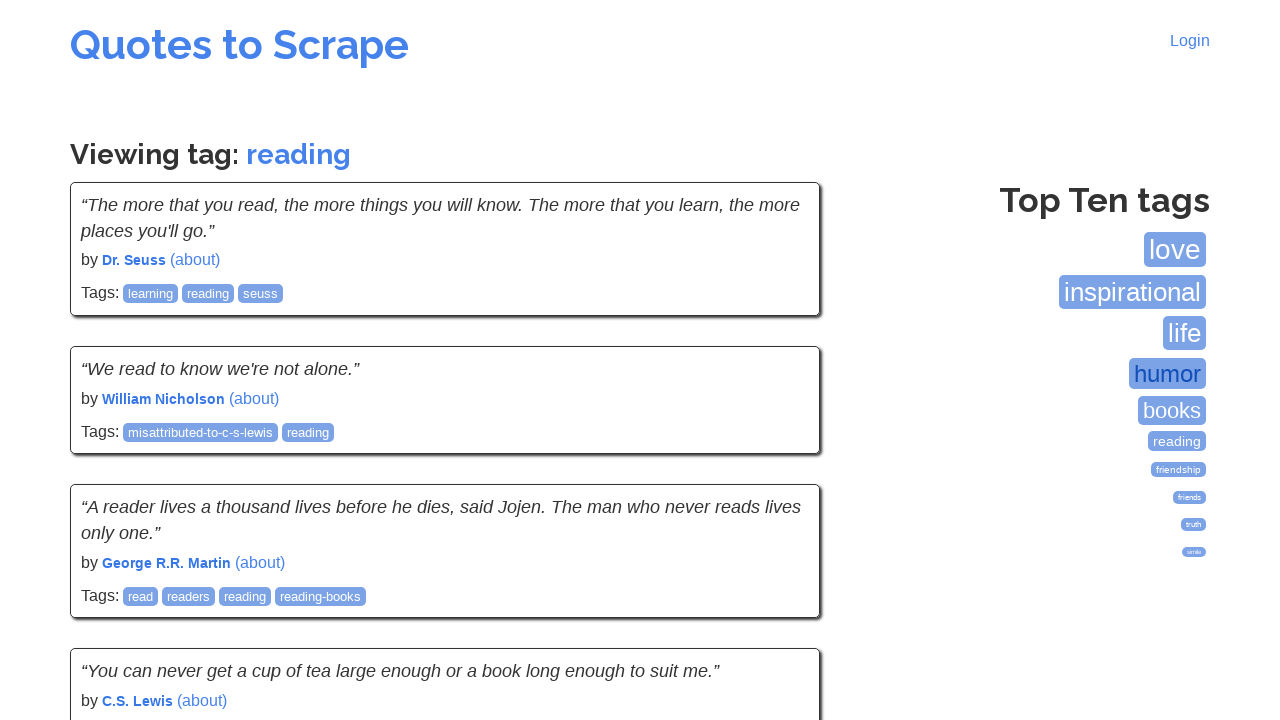

Tag page loaded and h3 heading appeared
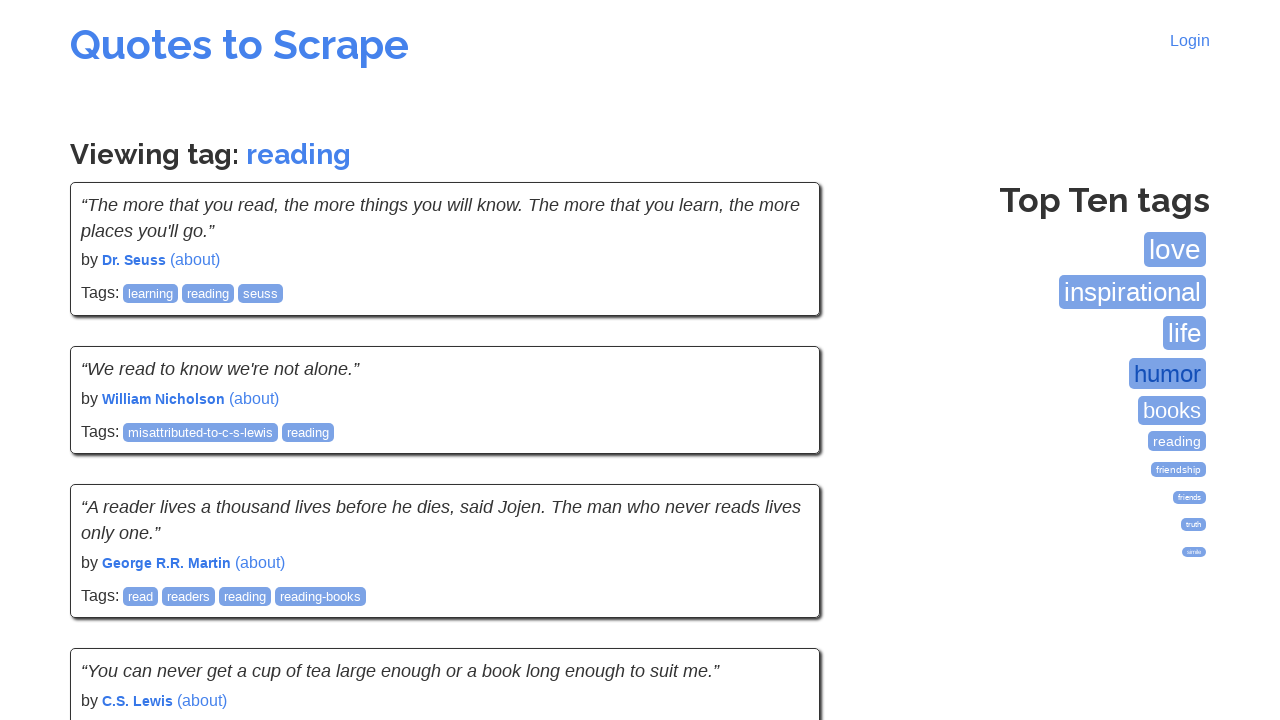

Verified 'Viewing tag' text is present in h3 heading
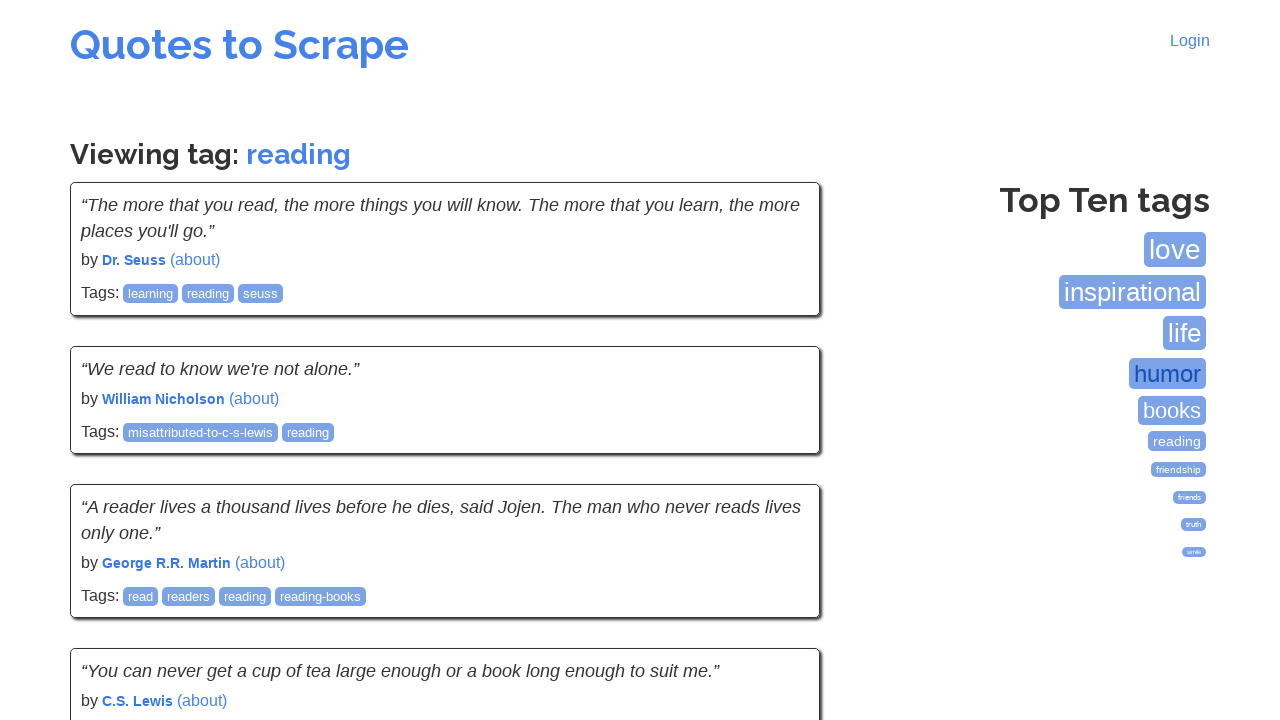

Navigated back to main quotes page
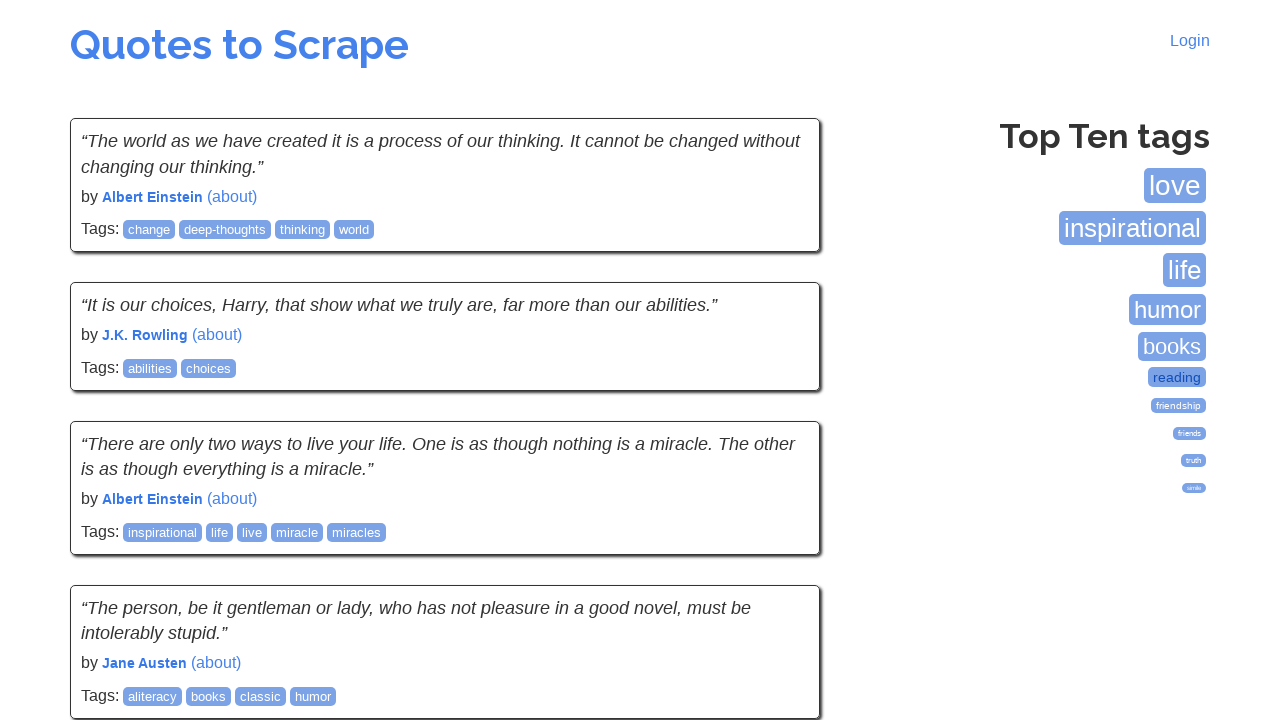

Main page loaded and tag items are visible
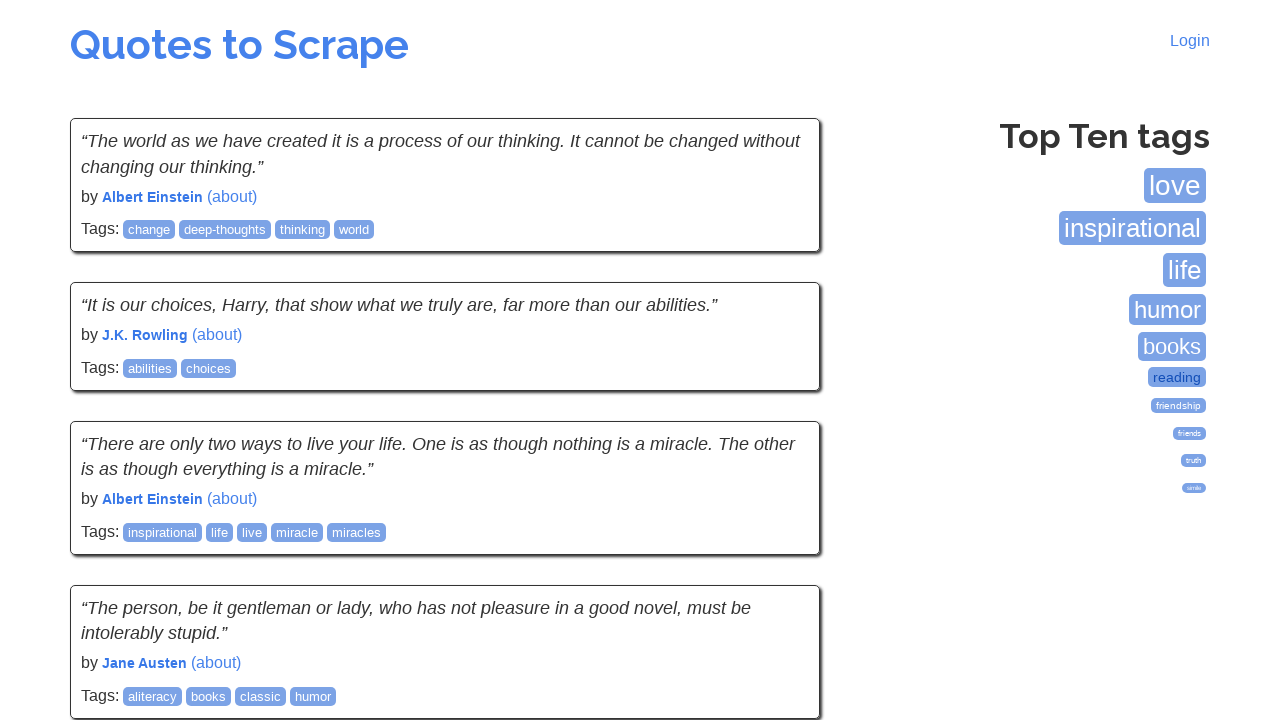

Selected top tag at index 6
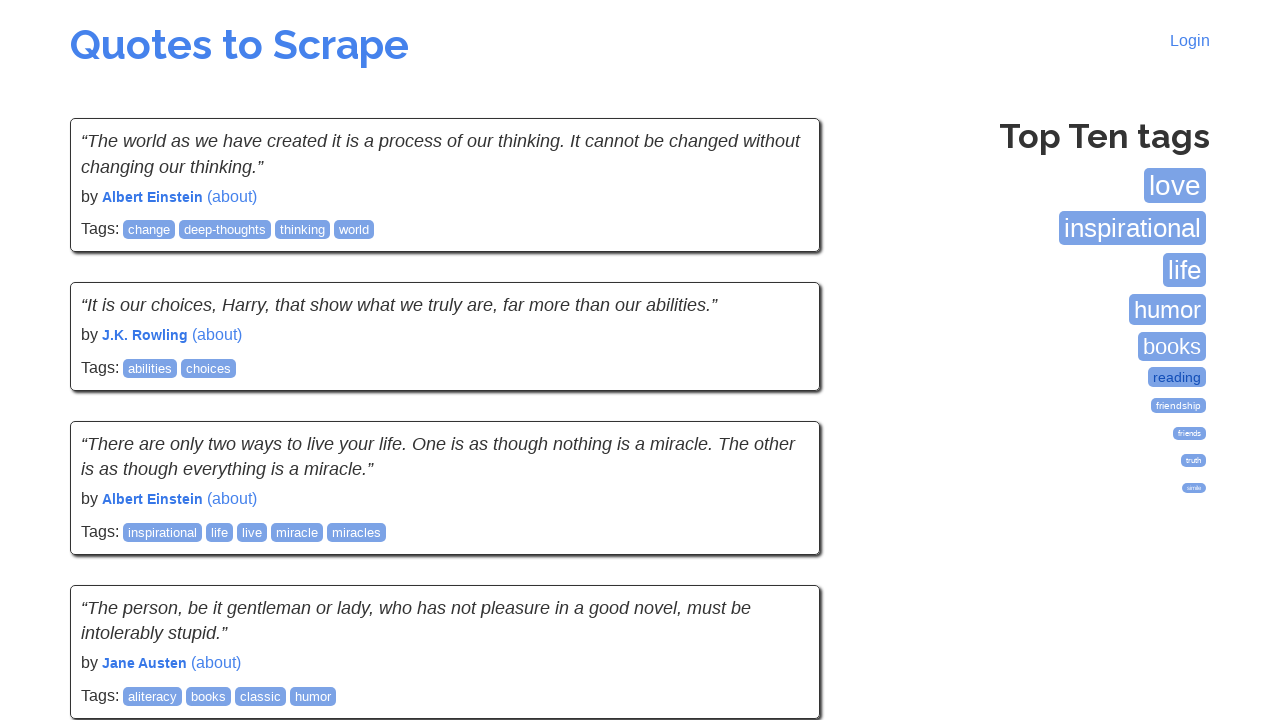

Clicked on top tag at index 6 at (1178, 406) on .tag-item a >> nth=6
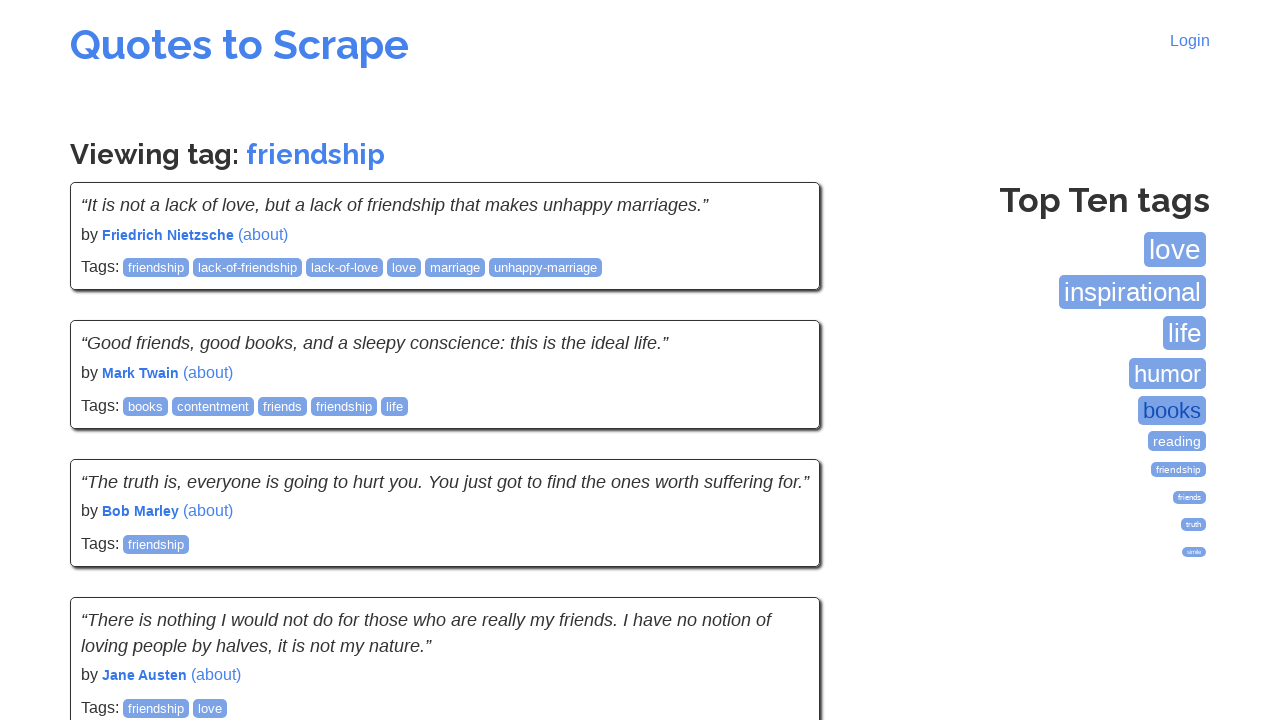

Tag page loaded and h3 heading appeared
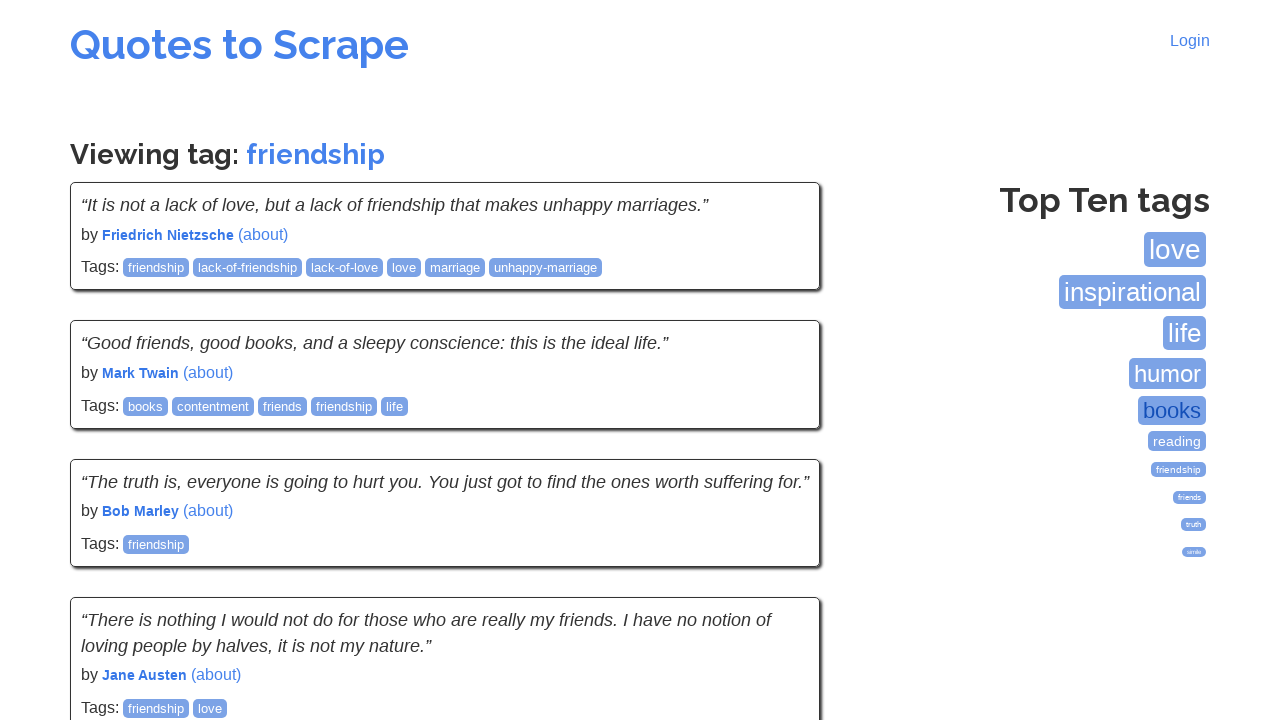

Verified 'Viewing tag' text is present in h3 heading
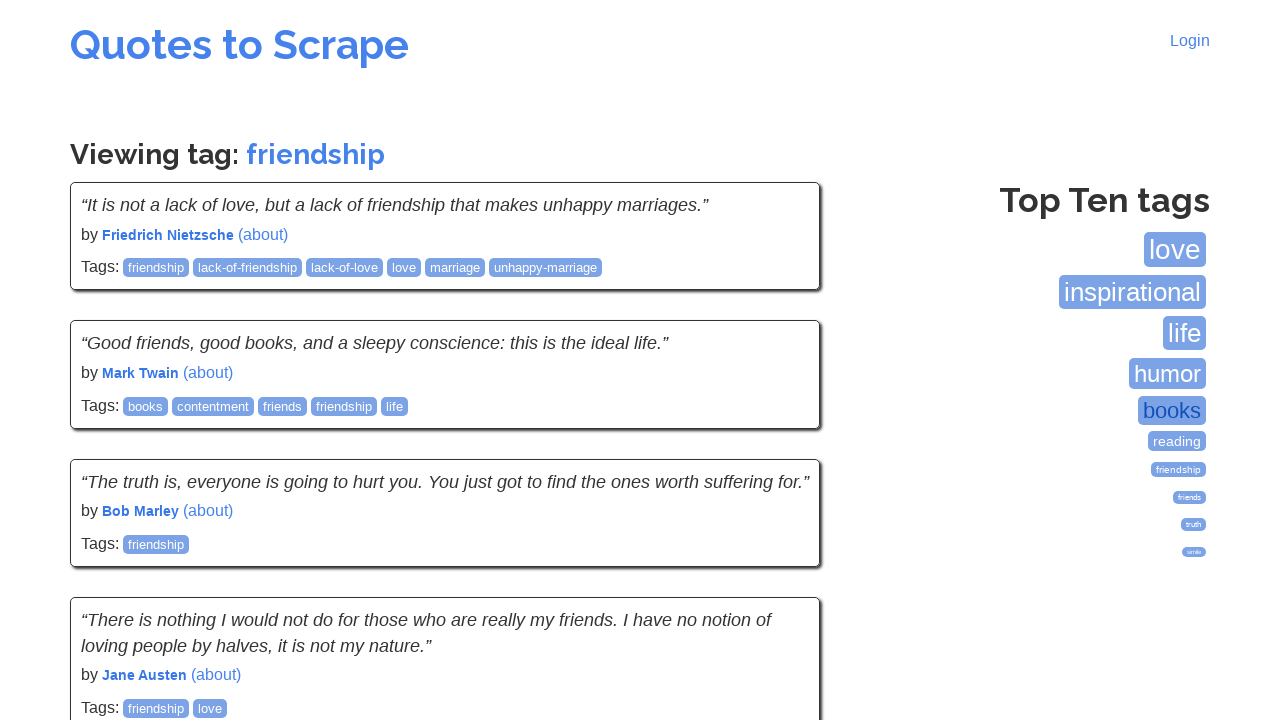

Navigated back to main quotes page
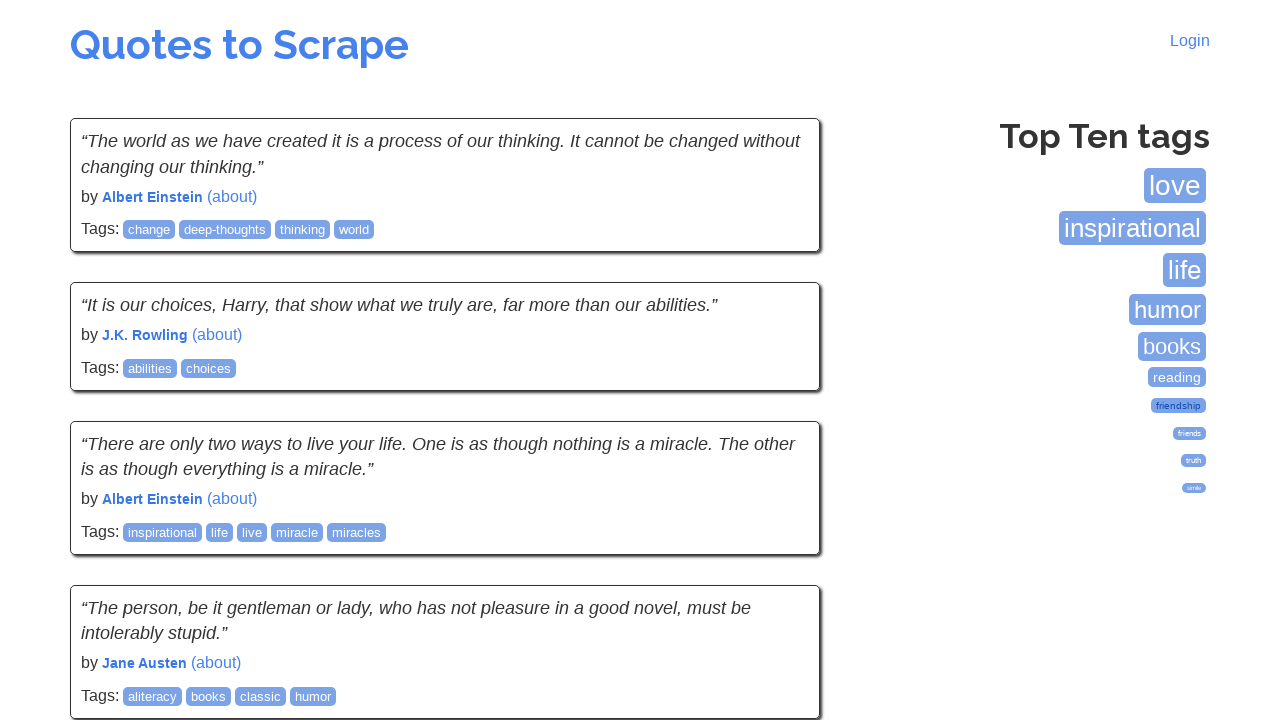

Main page loaded and tag items are visible
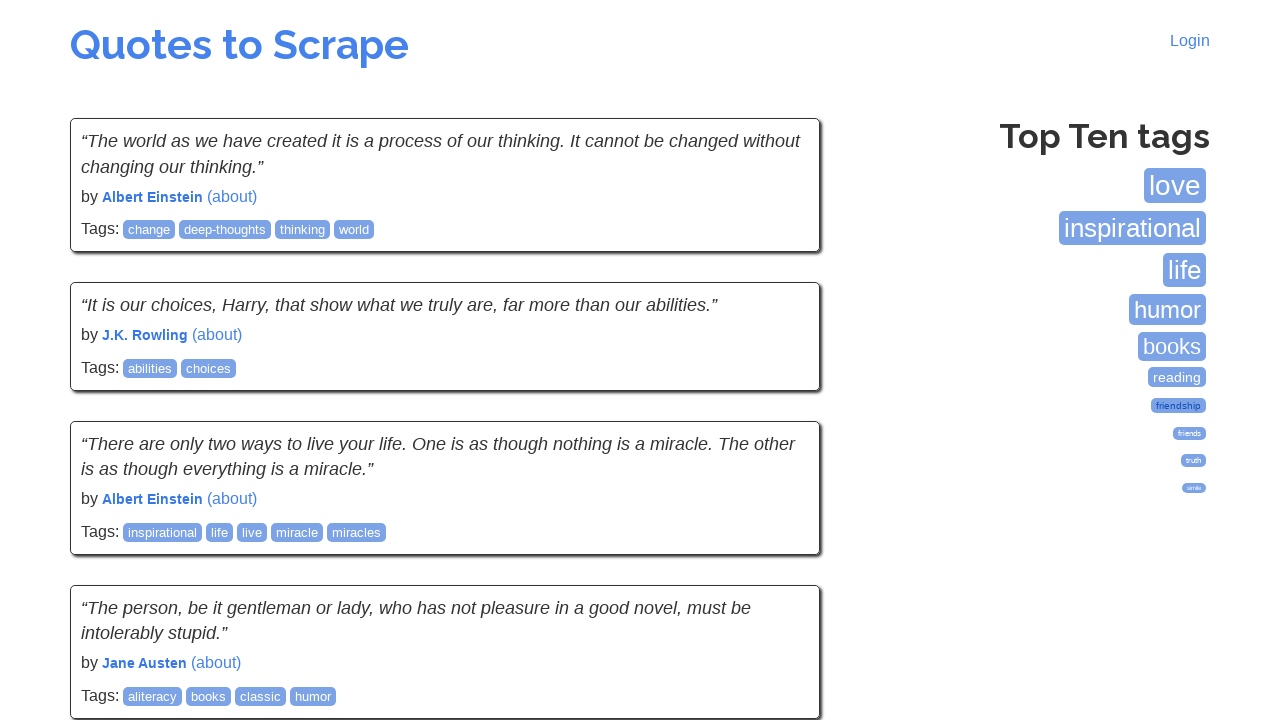

Selected top tag at index 7
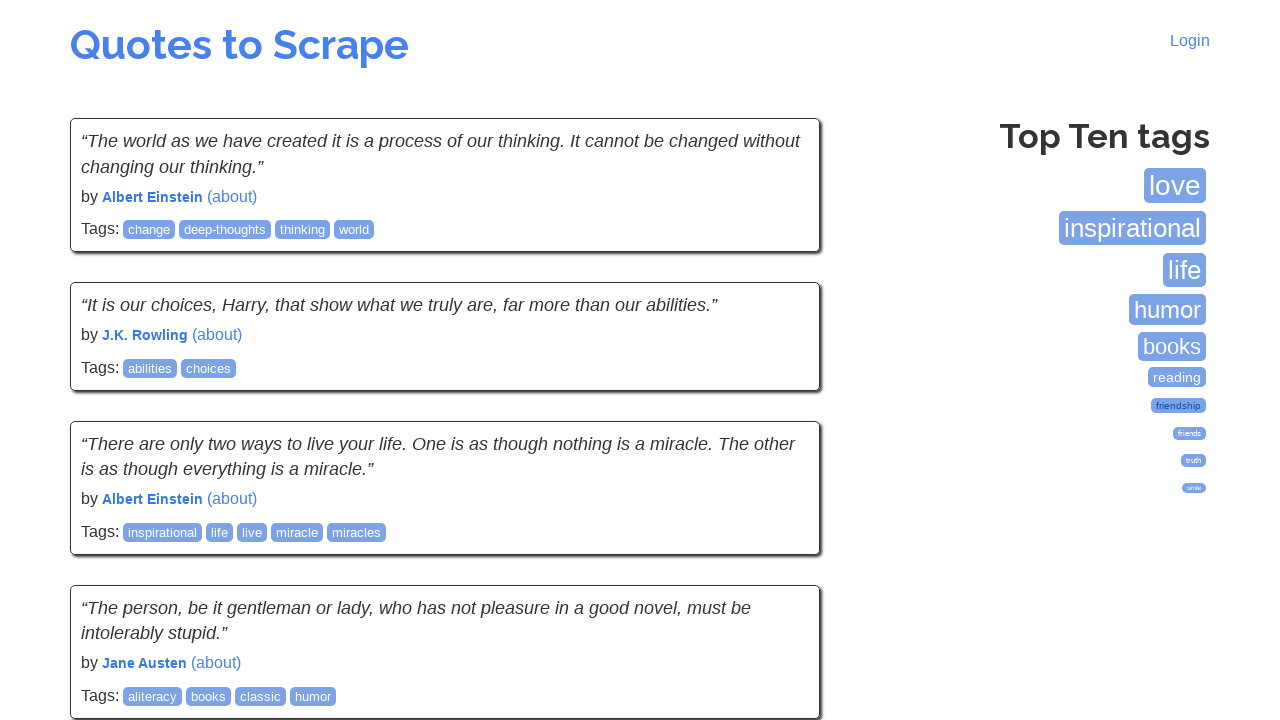

Clicked on top tag at index 7 at (1190, 434) on .tag-item a >> nth=7
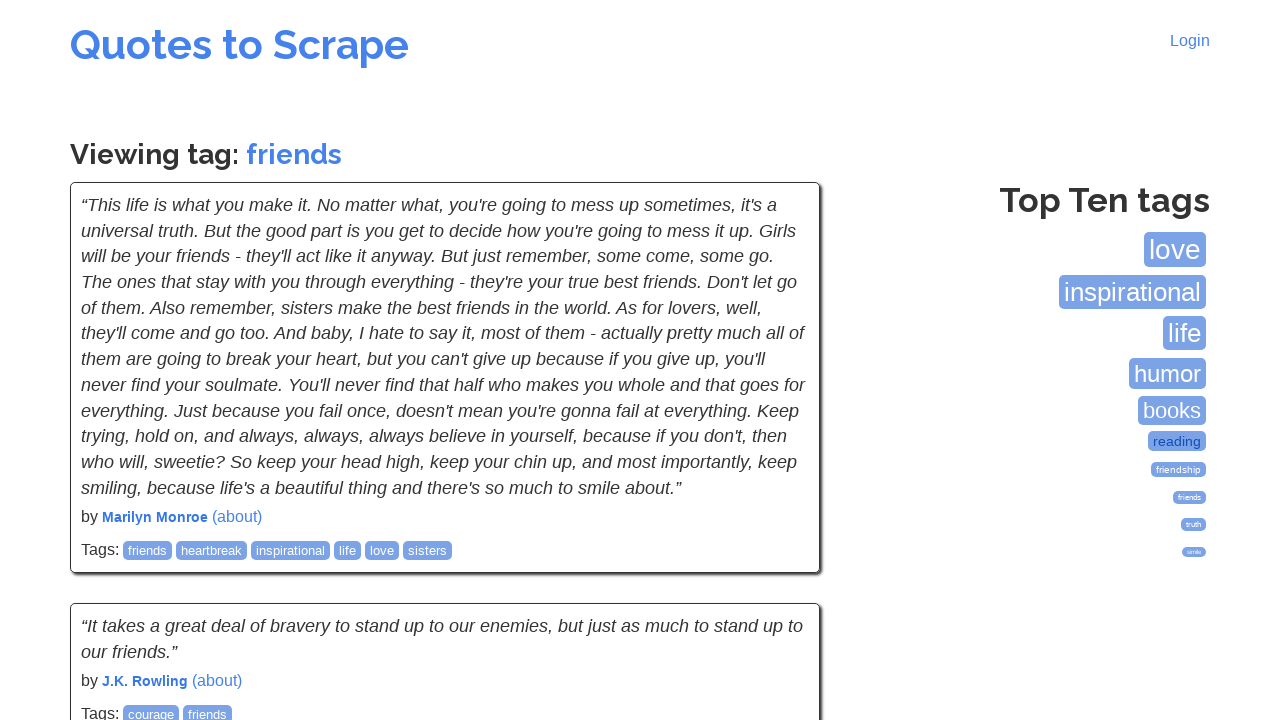

Tag page loaded and h3 heading appeared
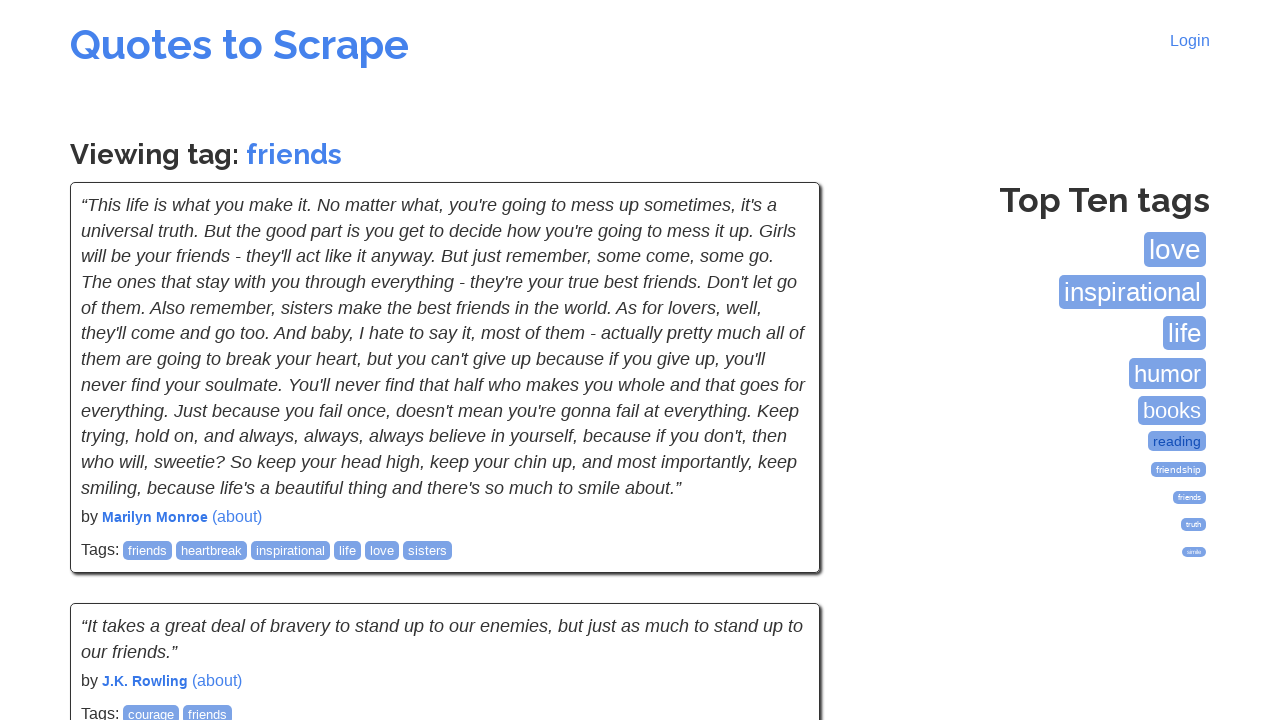

Verified 'Viewing tag' text is present in h3 heading
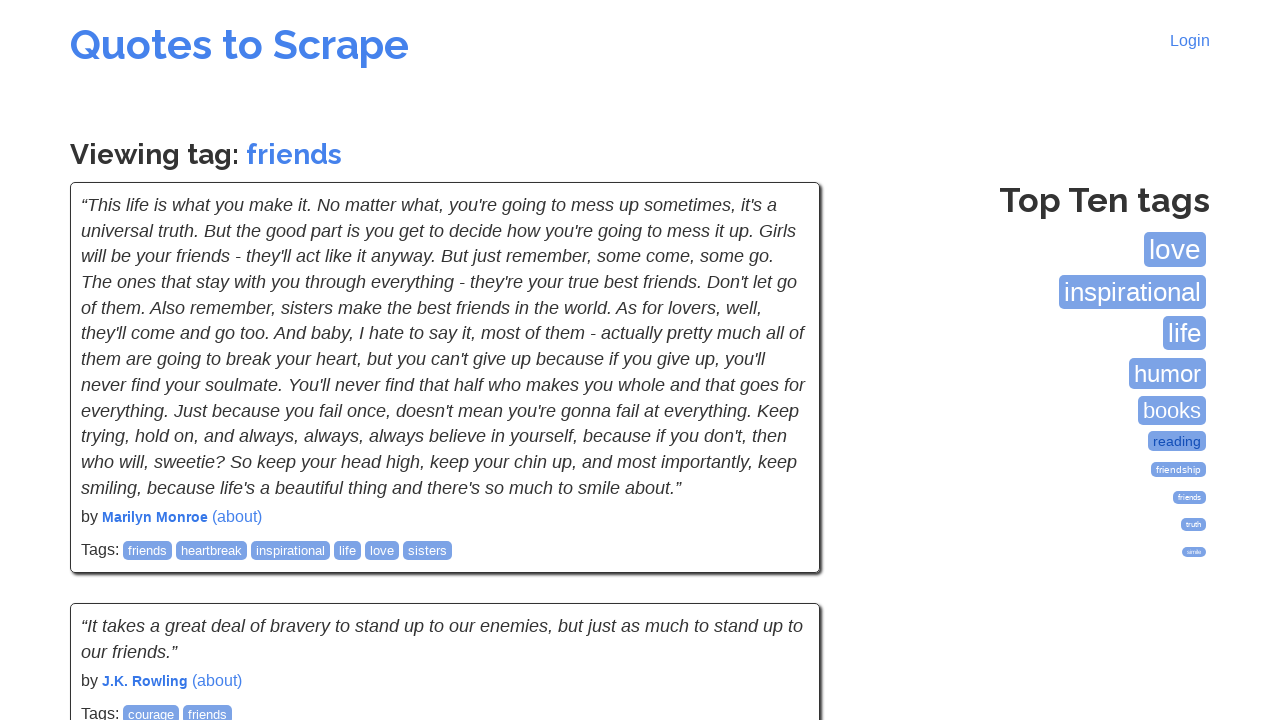

Navigated back to main quotes page
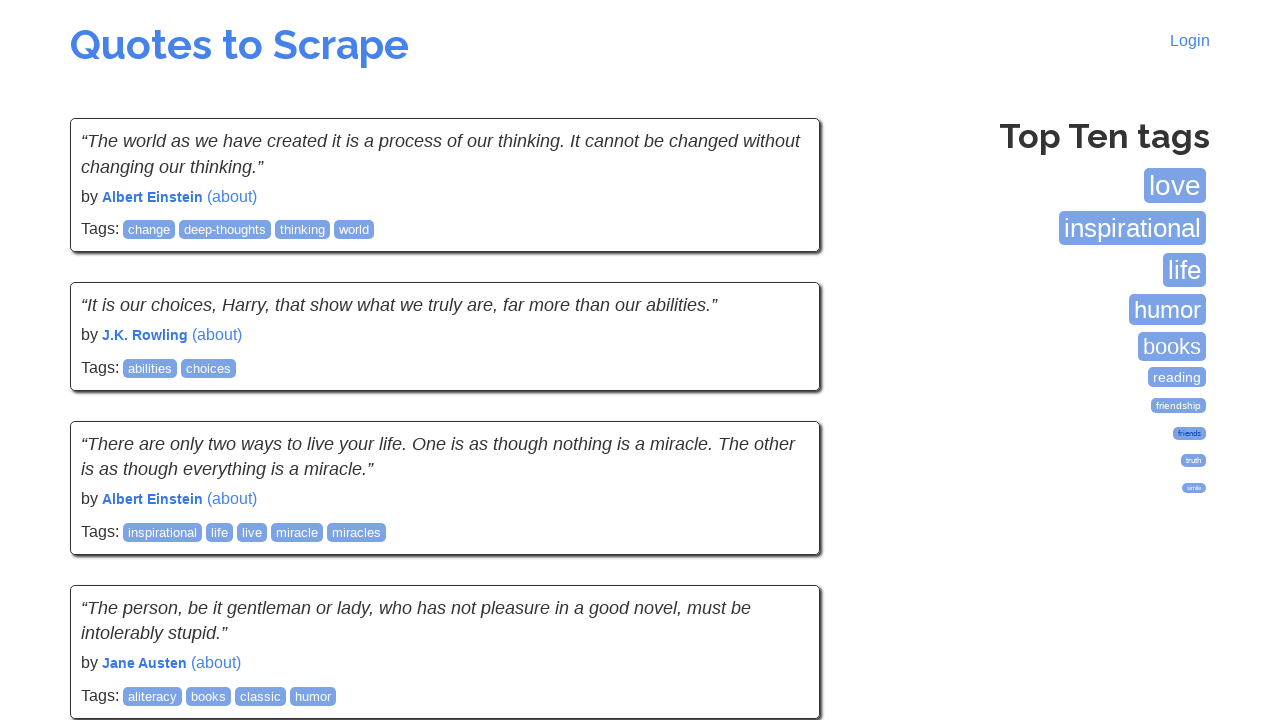

Main page loaded and tag items are visible
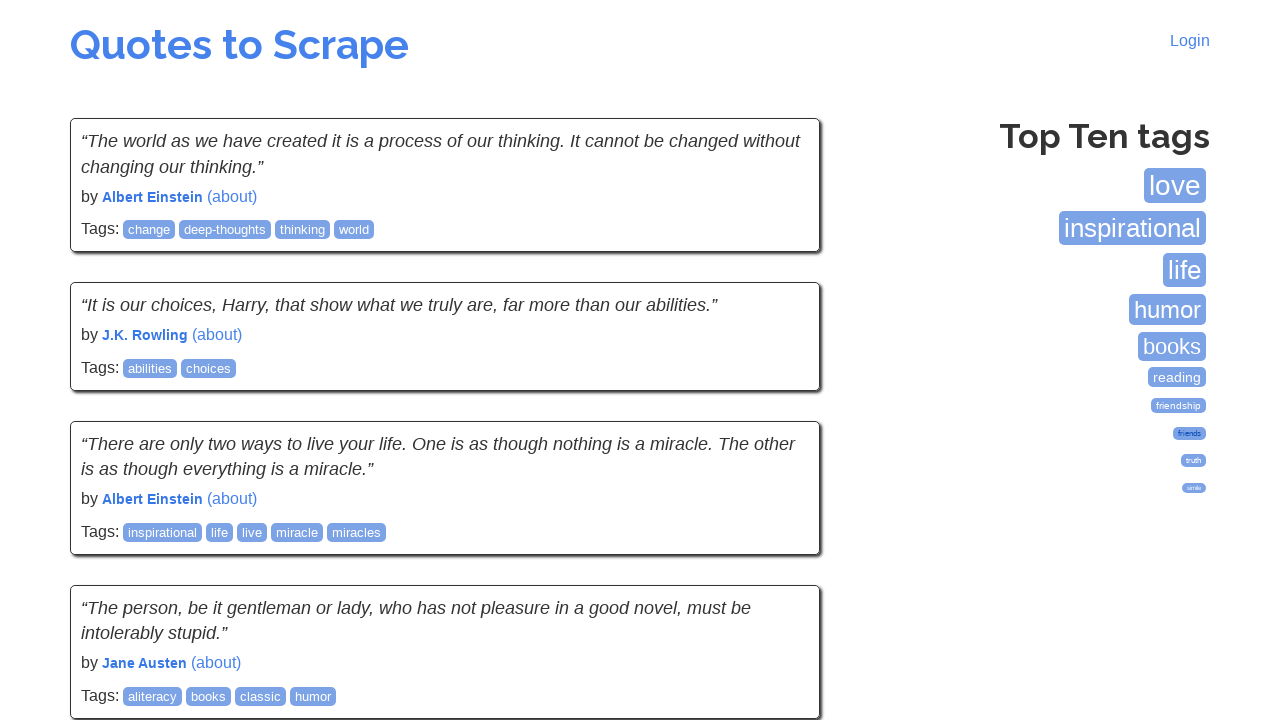

Selected top tag at index 8
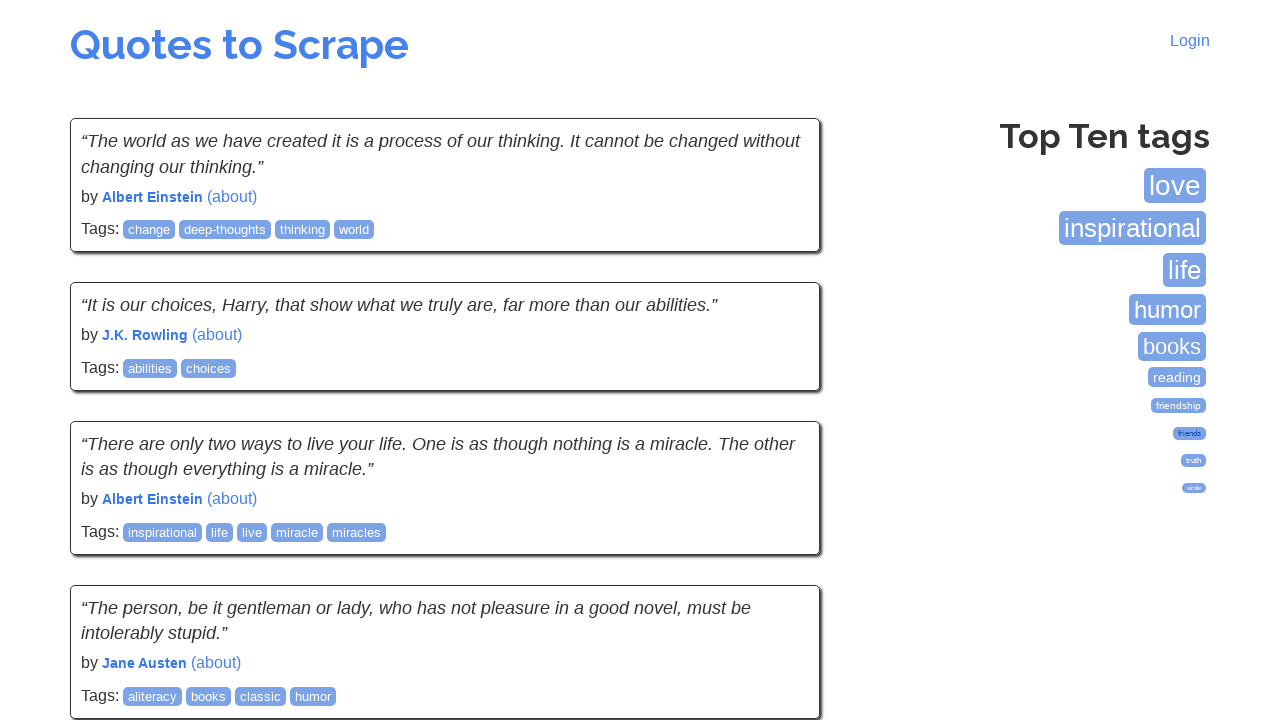

Clicked on top tag at index 8 at (1194, 460) on .tag-item a >> nth=8
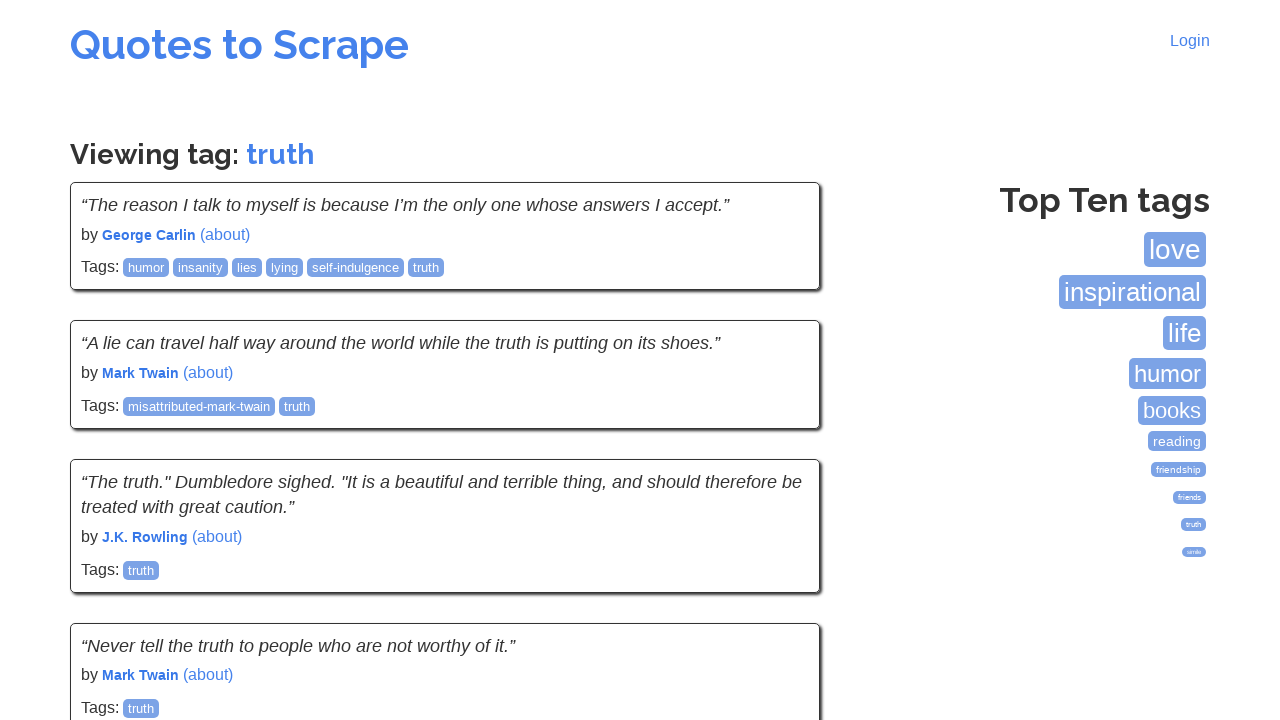

Tag page loaded and h3 heading appeared
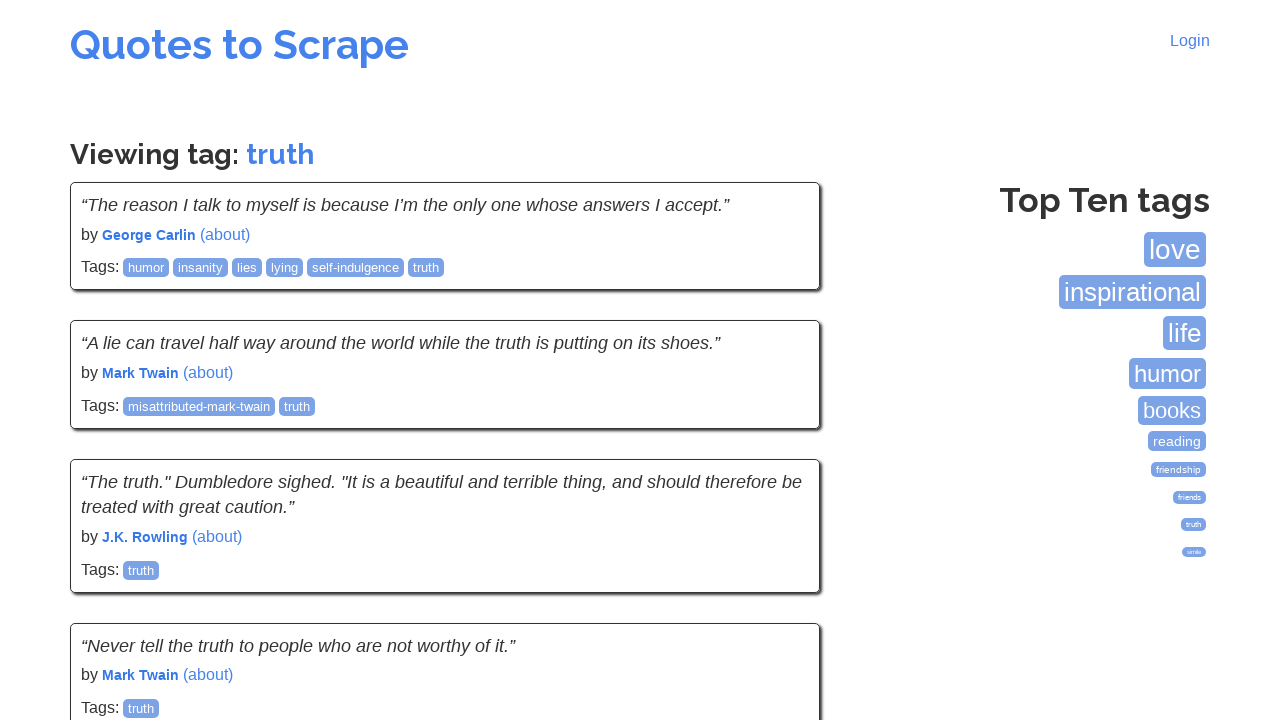

Verified 'Viewing tag' text is present in h3 heading
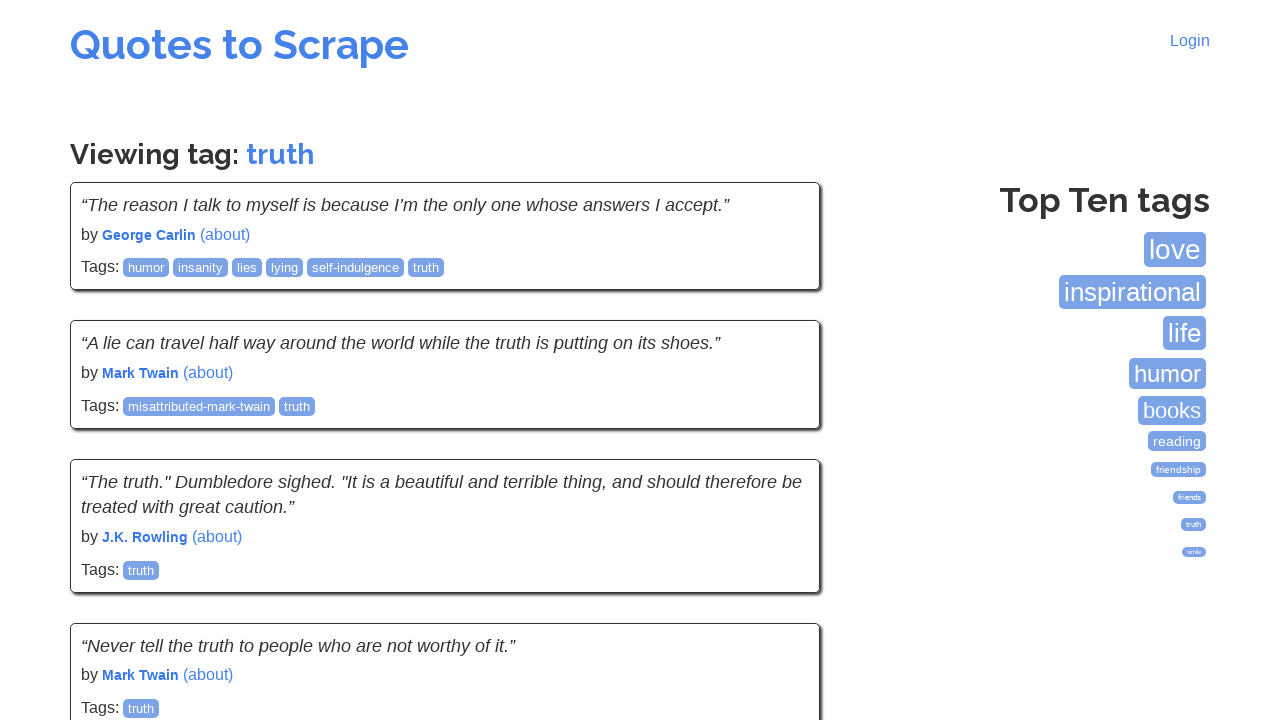

Navigated back to main quotes page
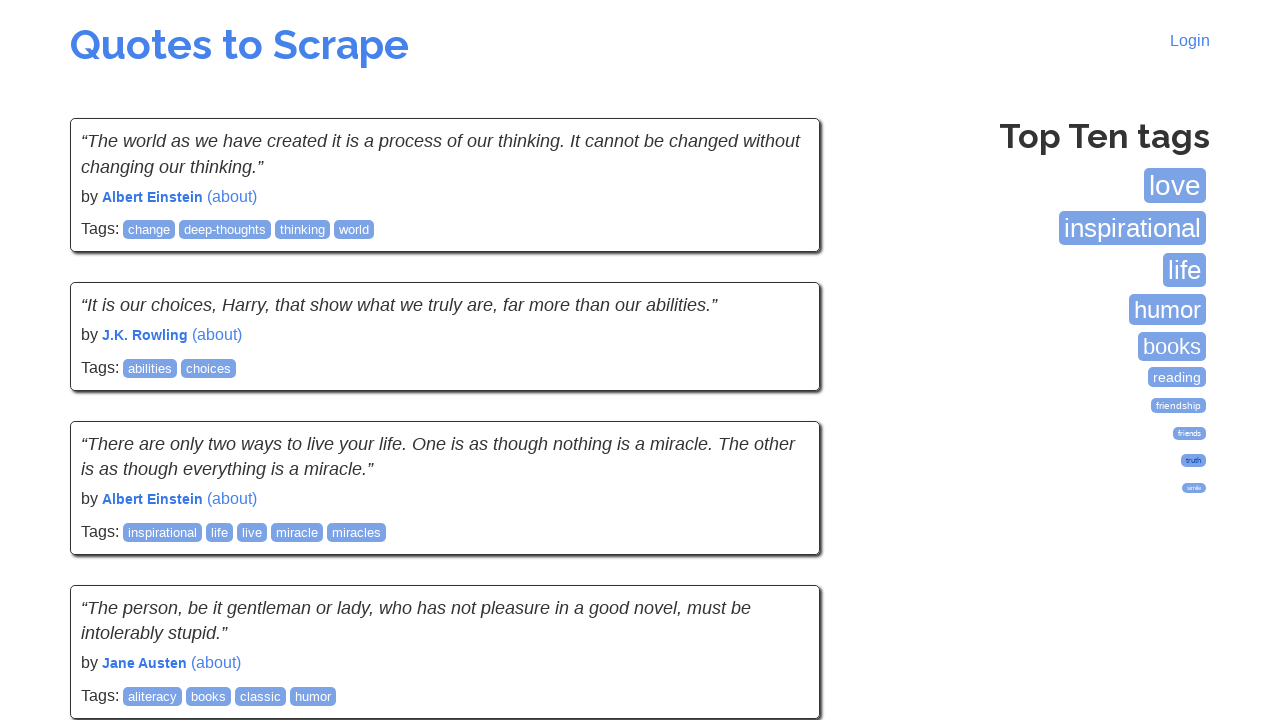

Main page loaded and tag items are visible
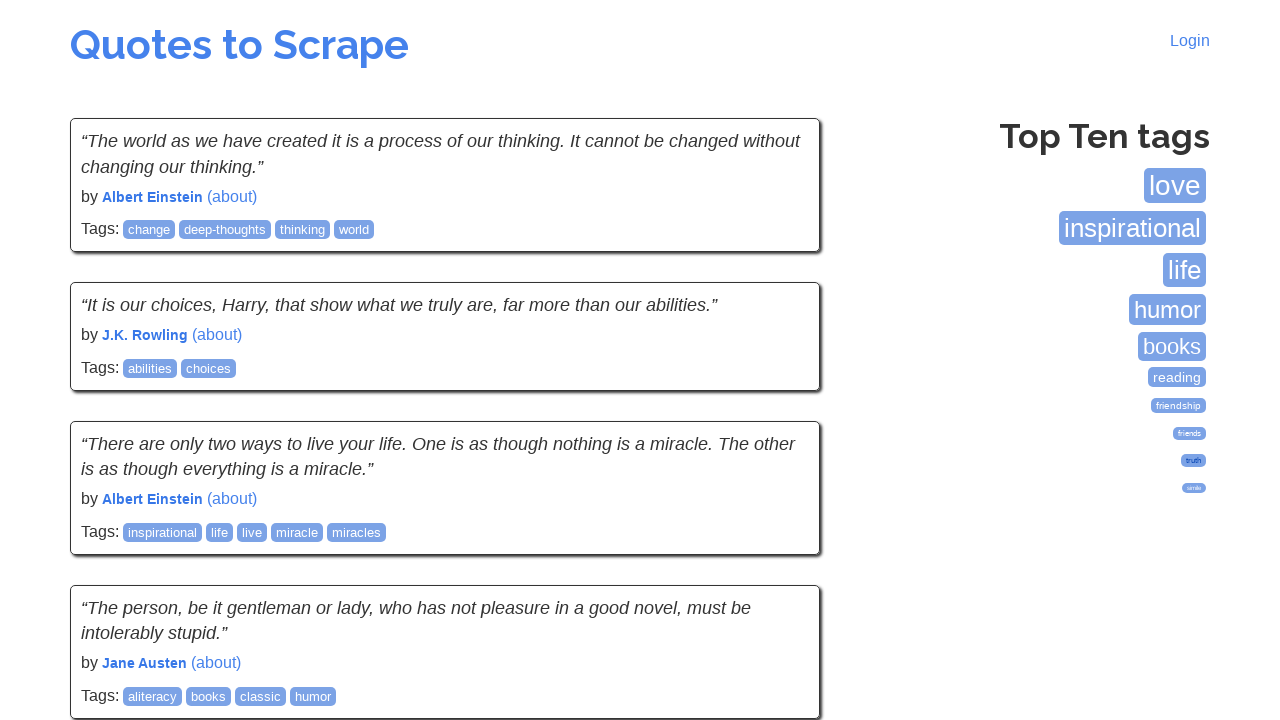

Selected top tag at index 9
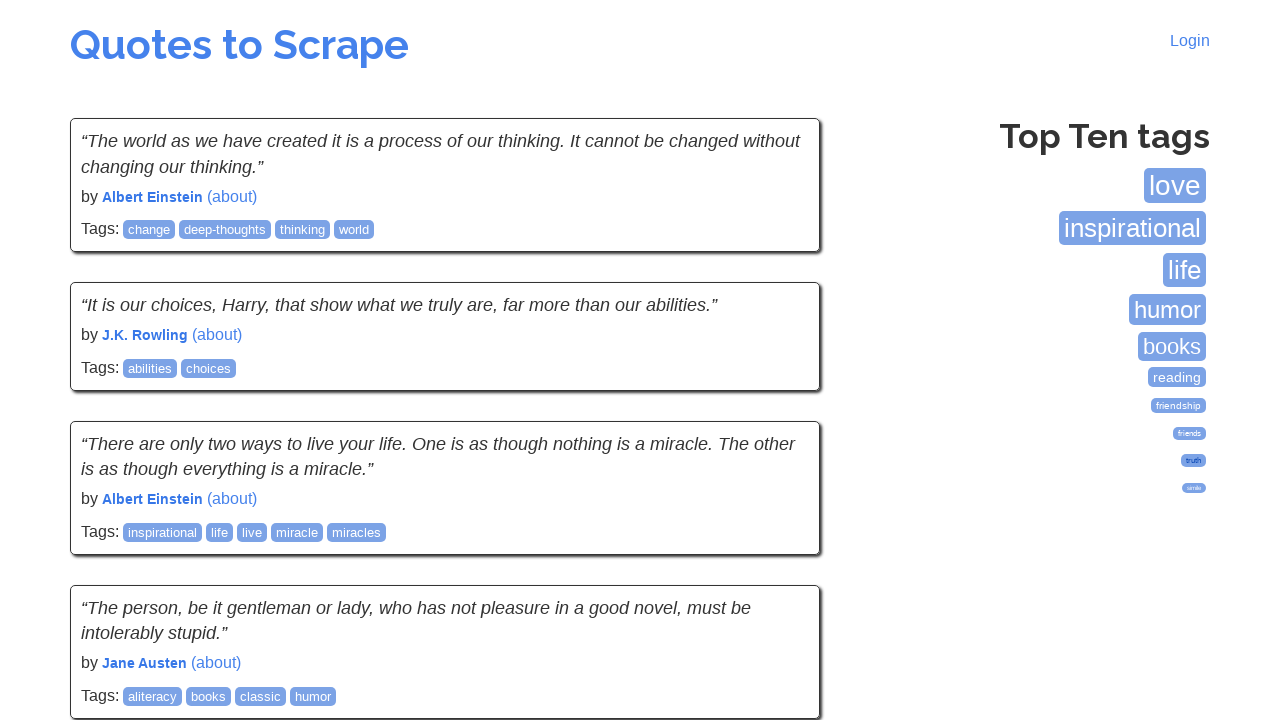

Clicked on top tag at index 9 at (1194, 488) on .tag-item a >> nth=9
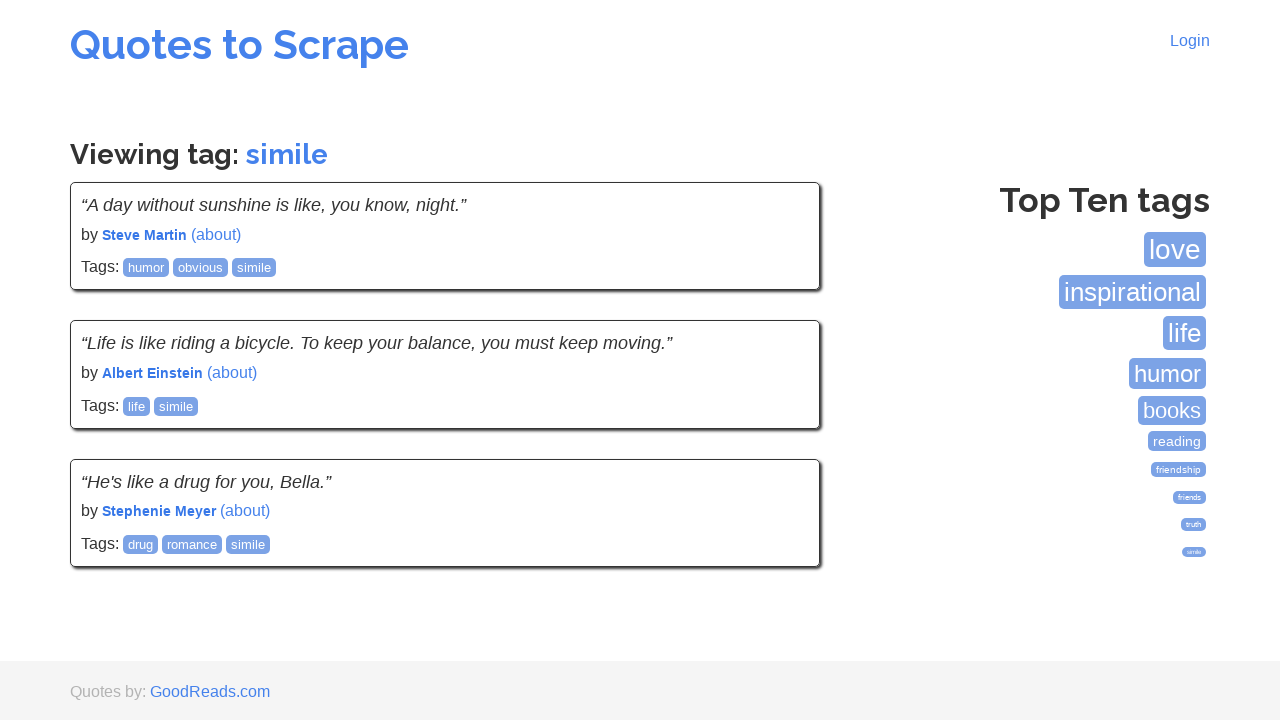

Tag page loaded and h3 heading appeared
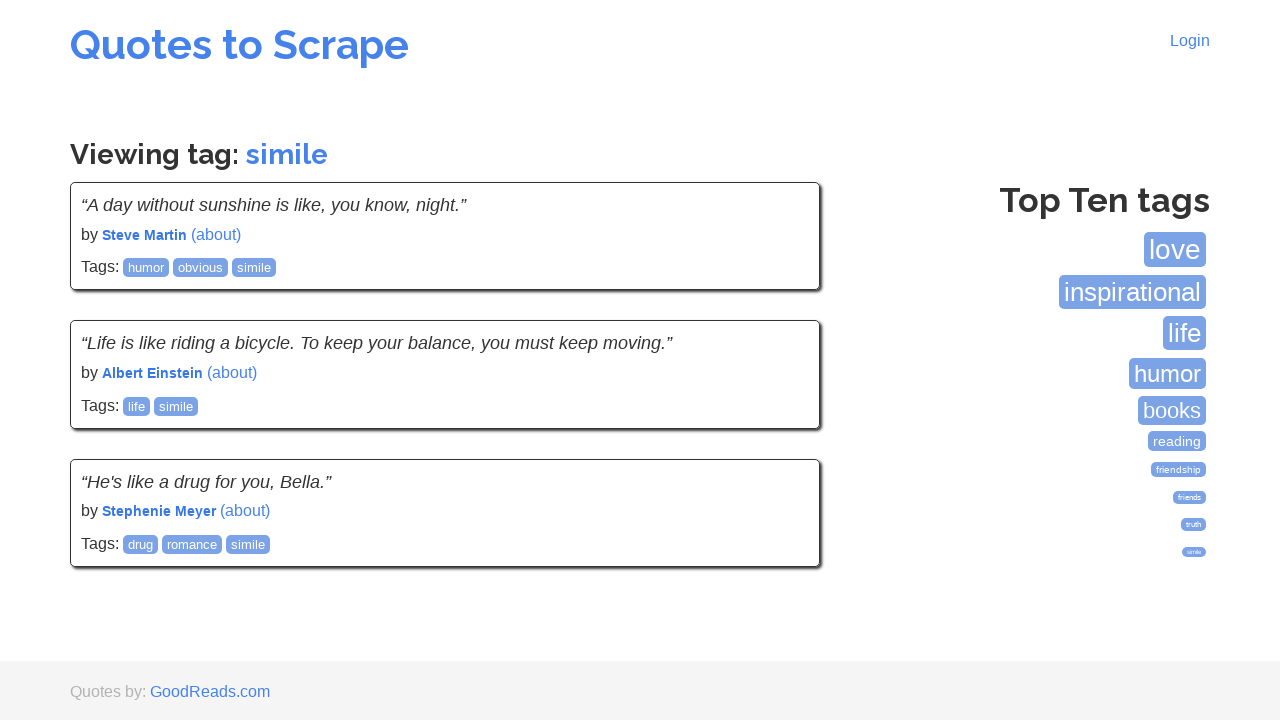

Verified 'Viewing tag' text is present in h3 heading
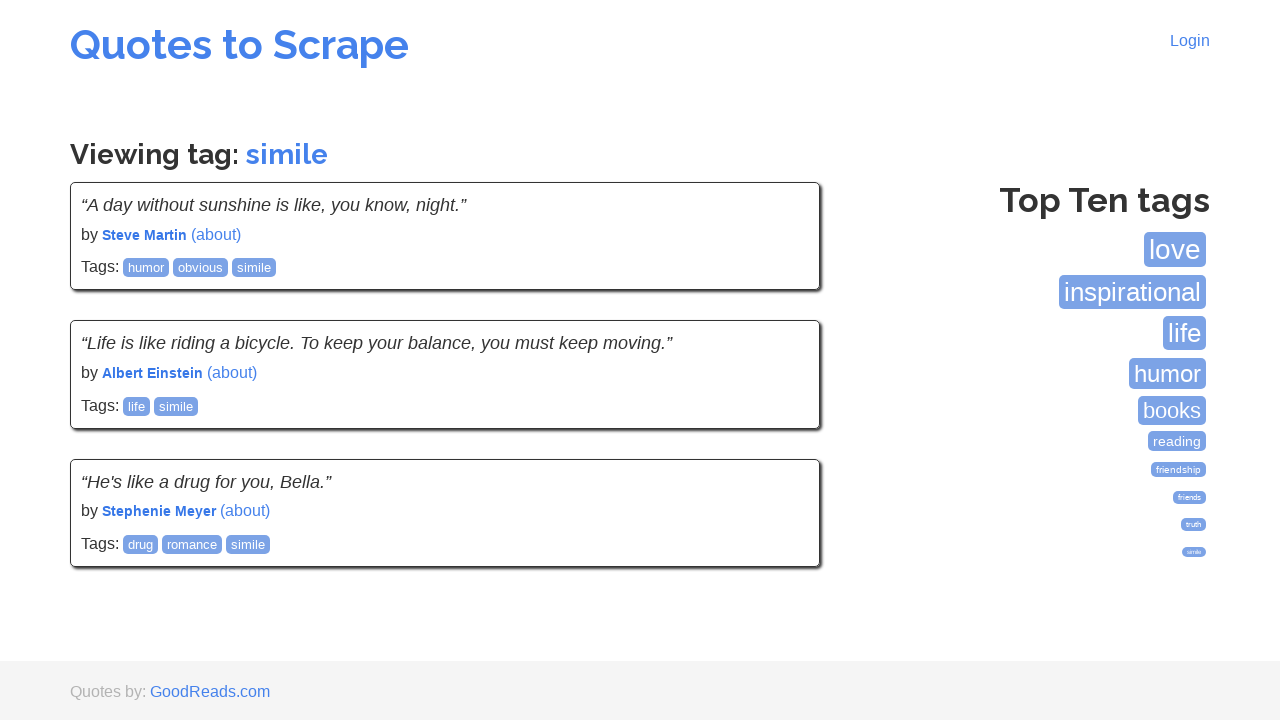

Navigated back to main quotes page
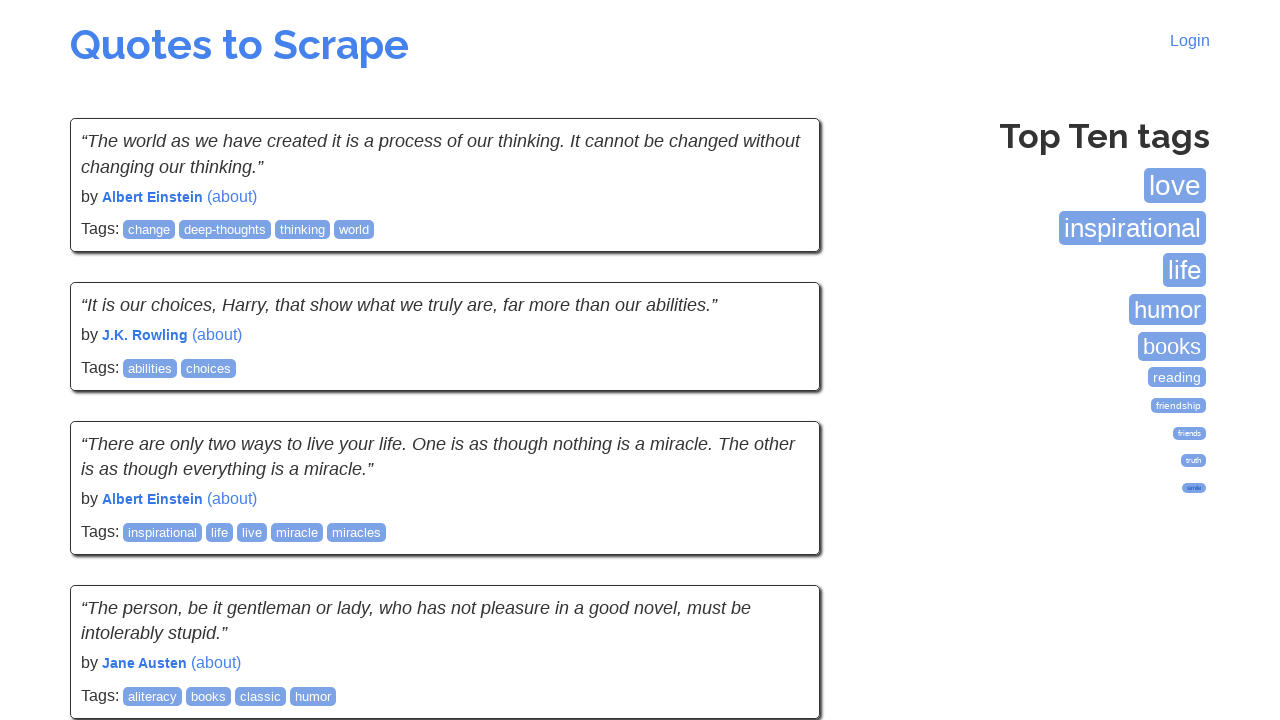

Main page loaded and tag items are visible
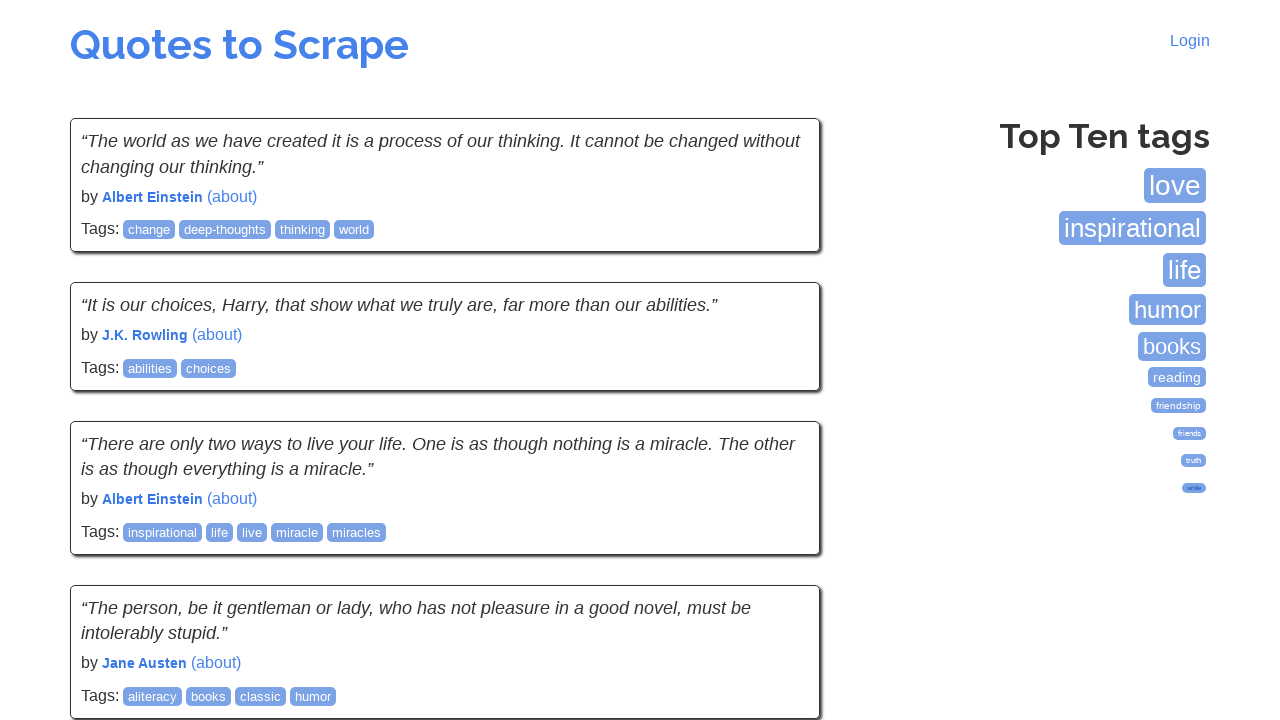

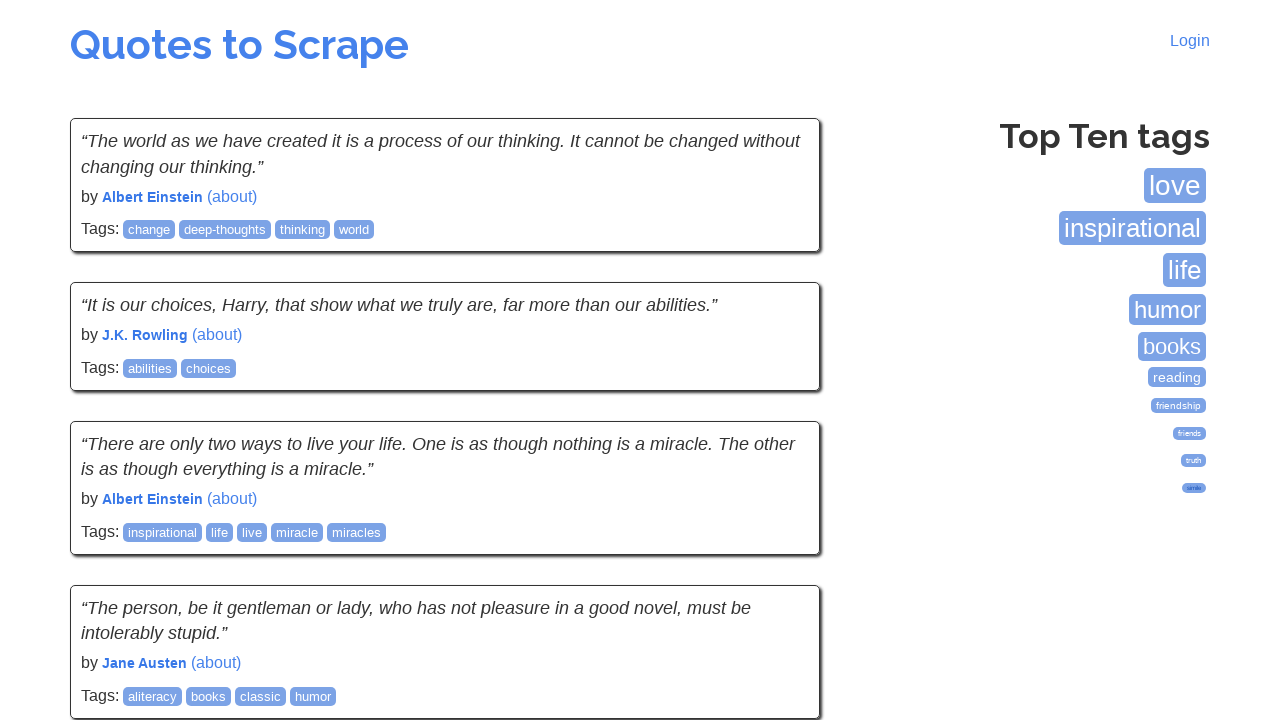